Navigates to an automation practice page, locates footer links in the first column, opens multiple links in new tabs using keyboard shortcuts, and switches between the opened windows.

Starting URL: https://www.rahulshettyacademy.com/AutomationPractice/

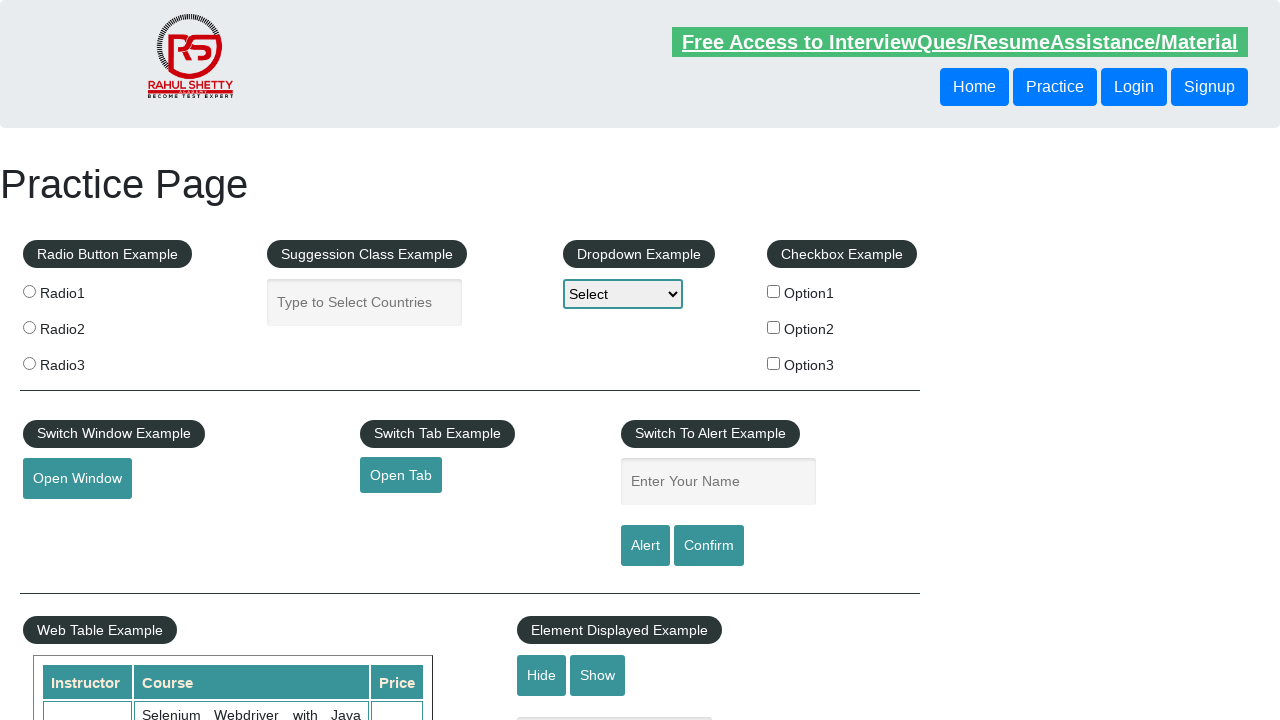

Set viewport size to 1920x1080
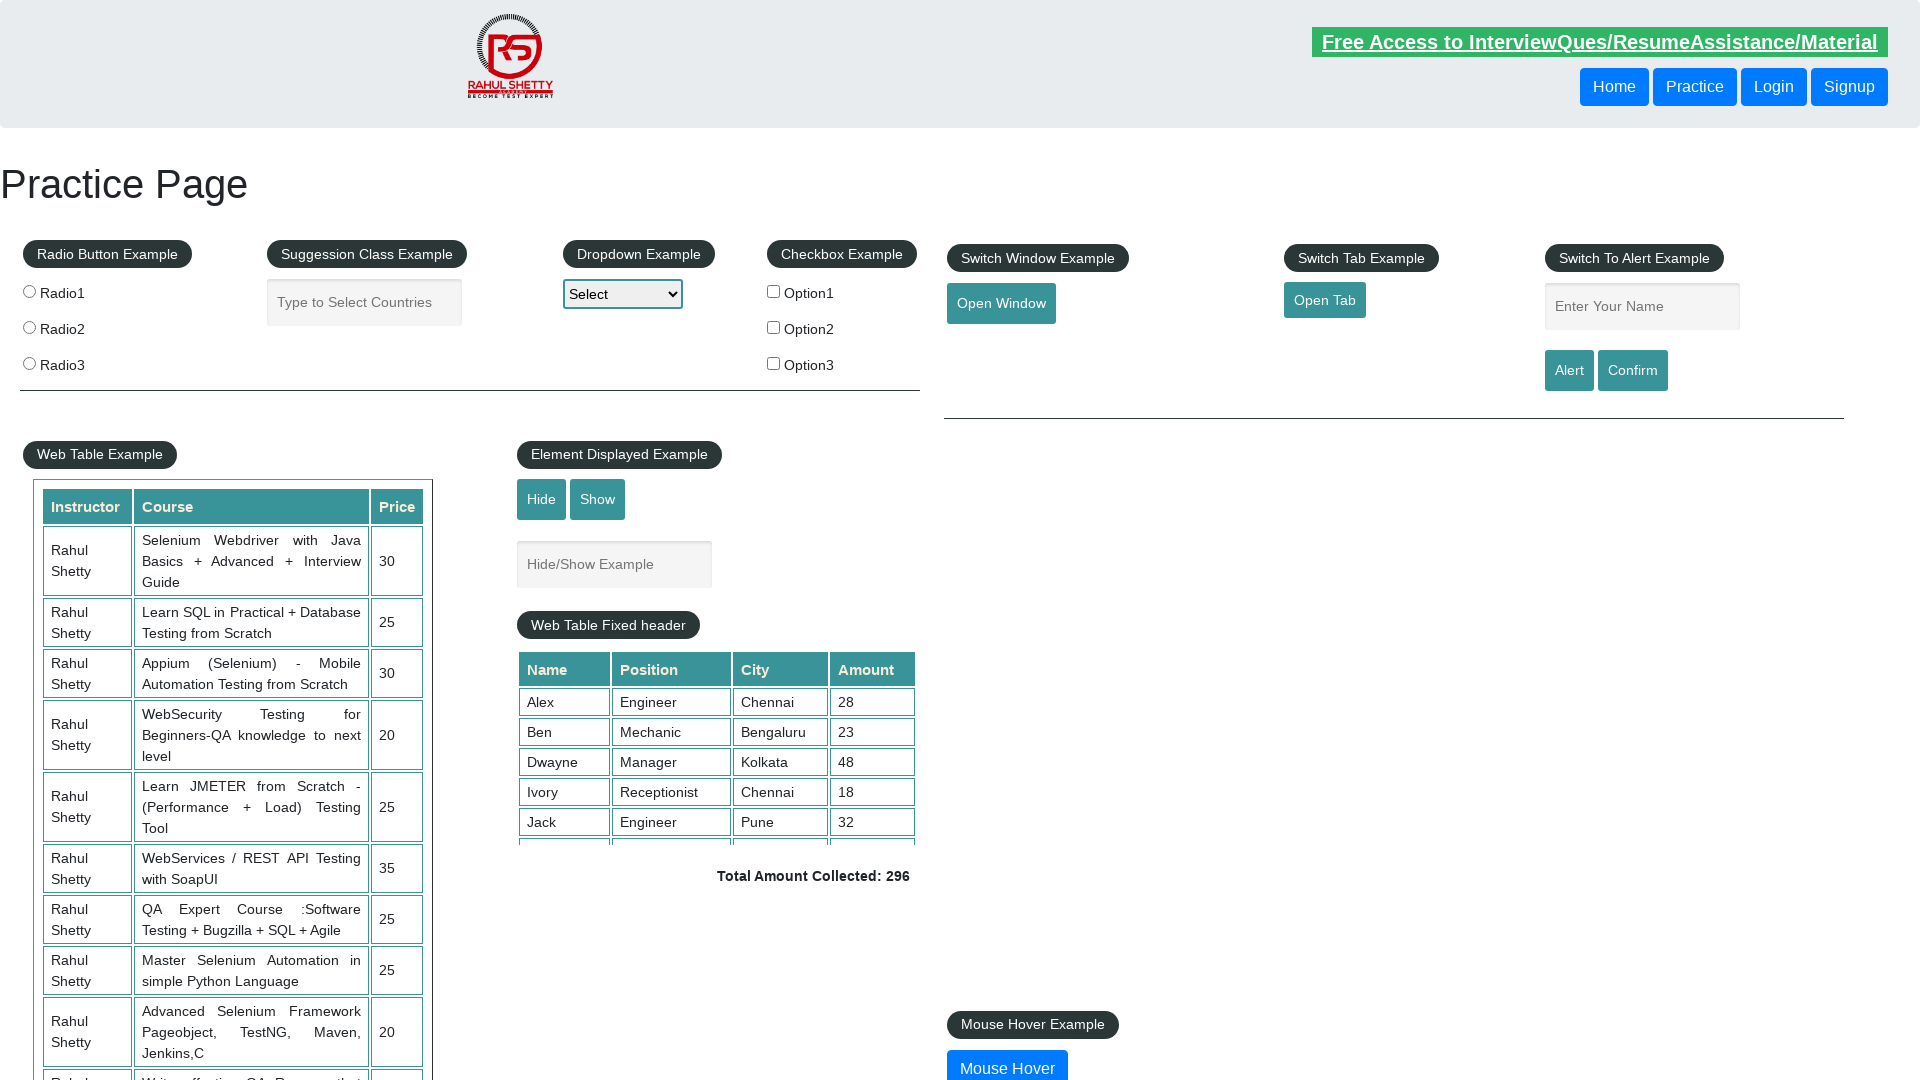

Navigated to automation practice page
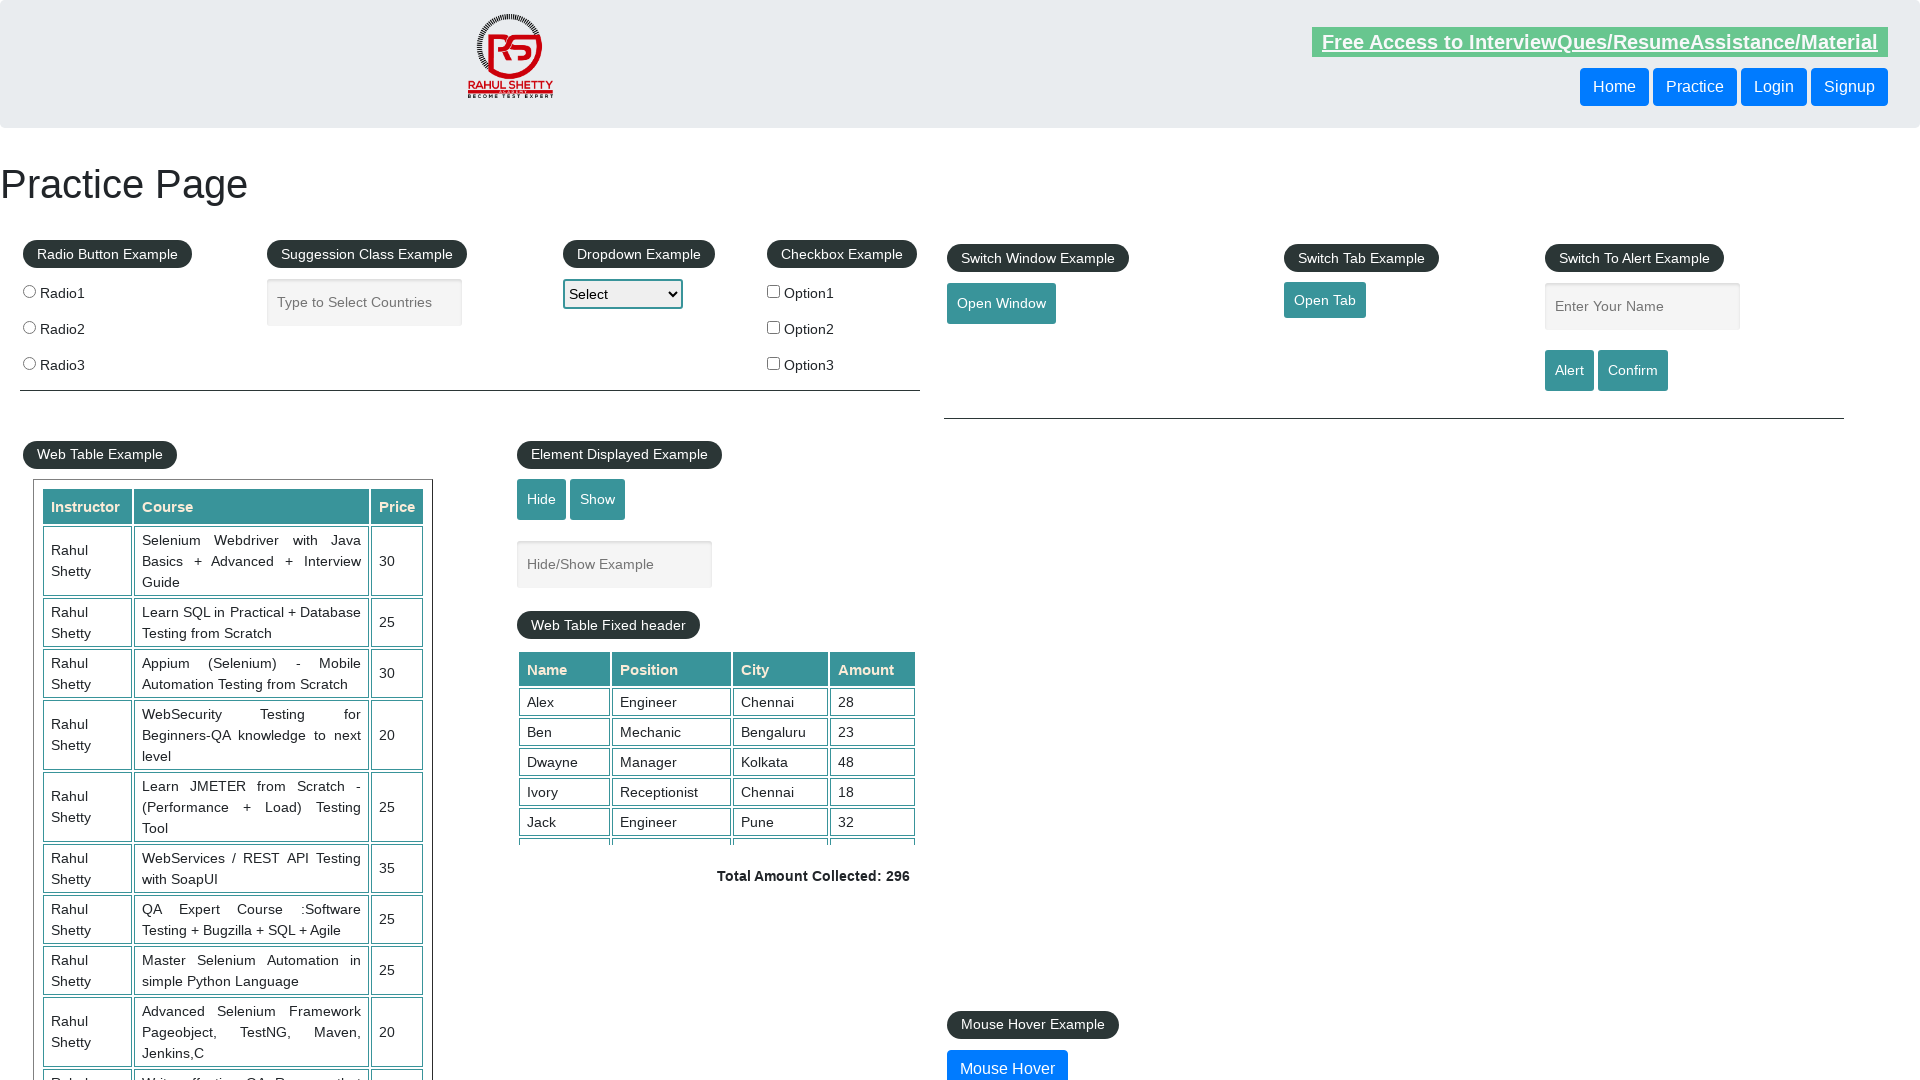

Footer section loaded
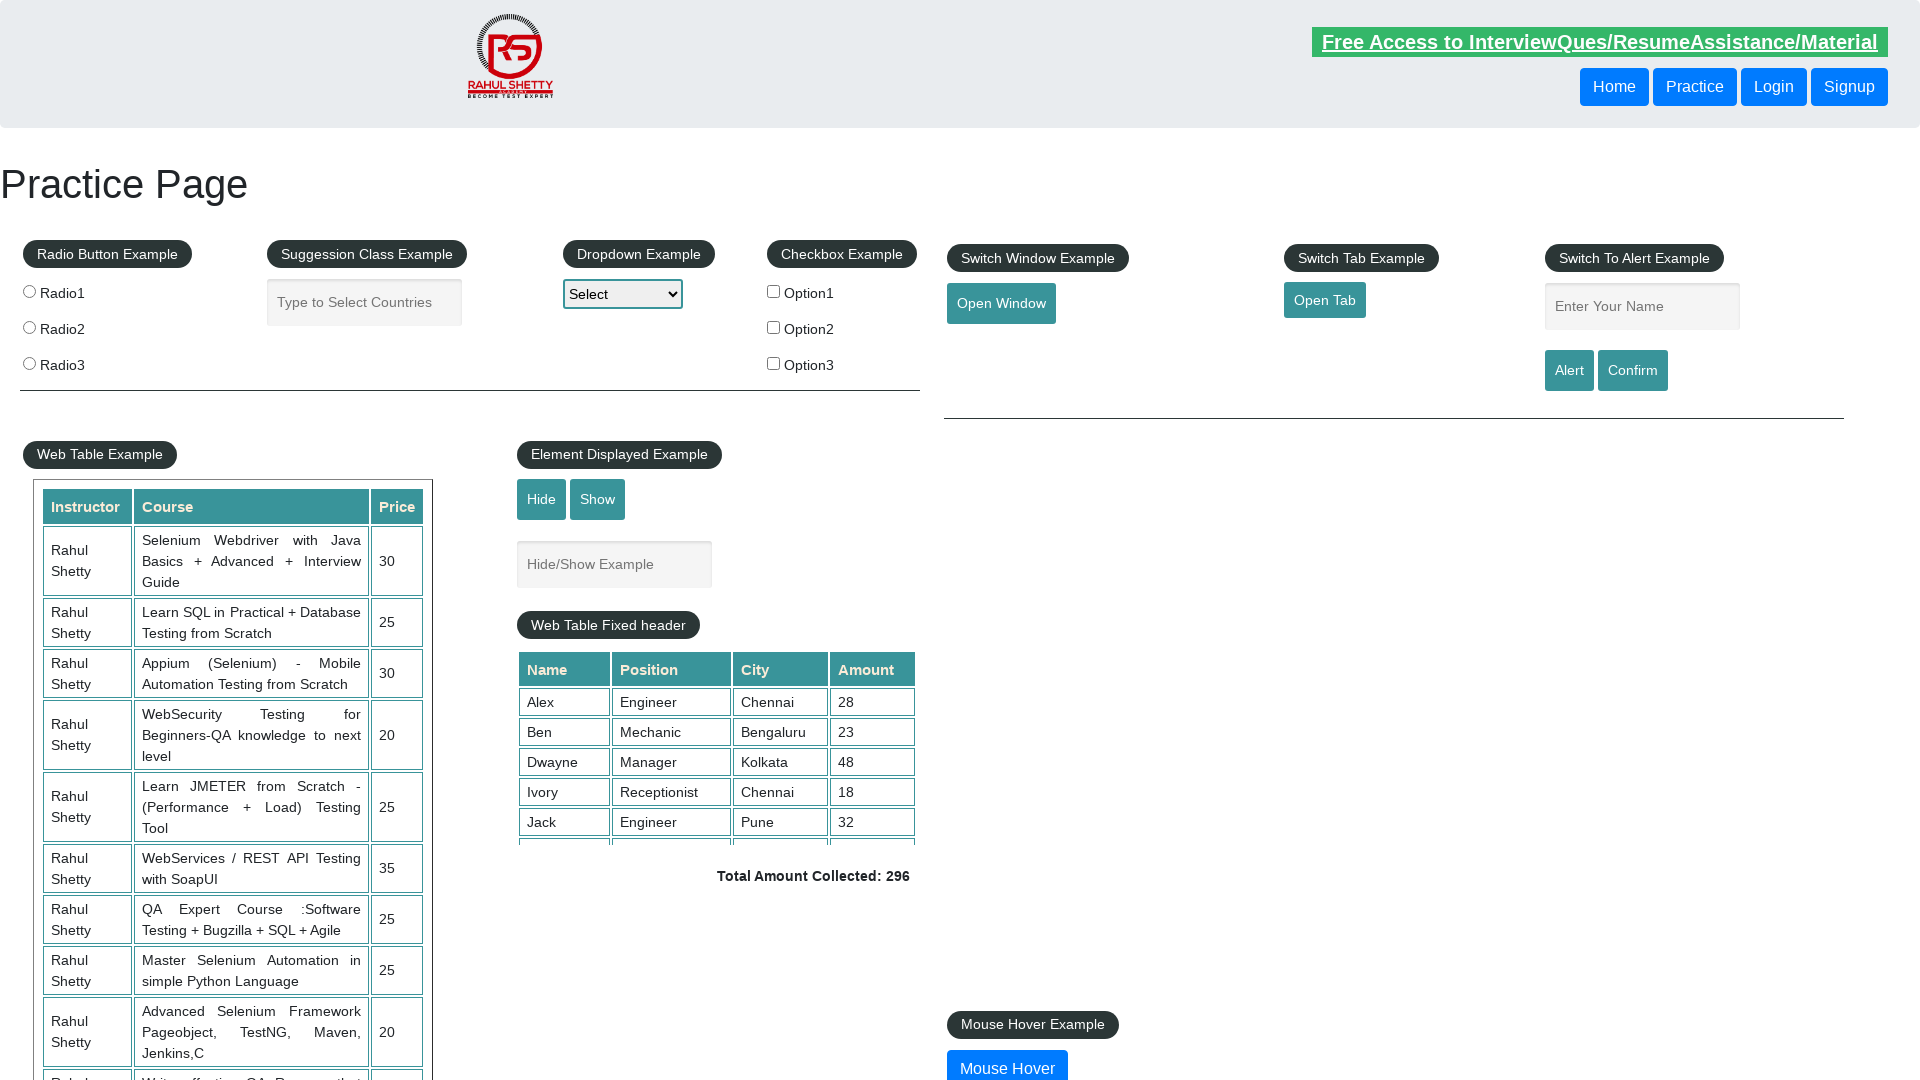

Located all footer links in first column
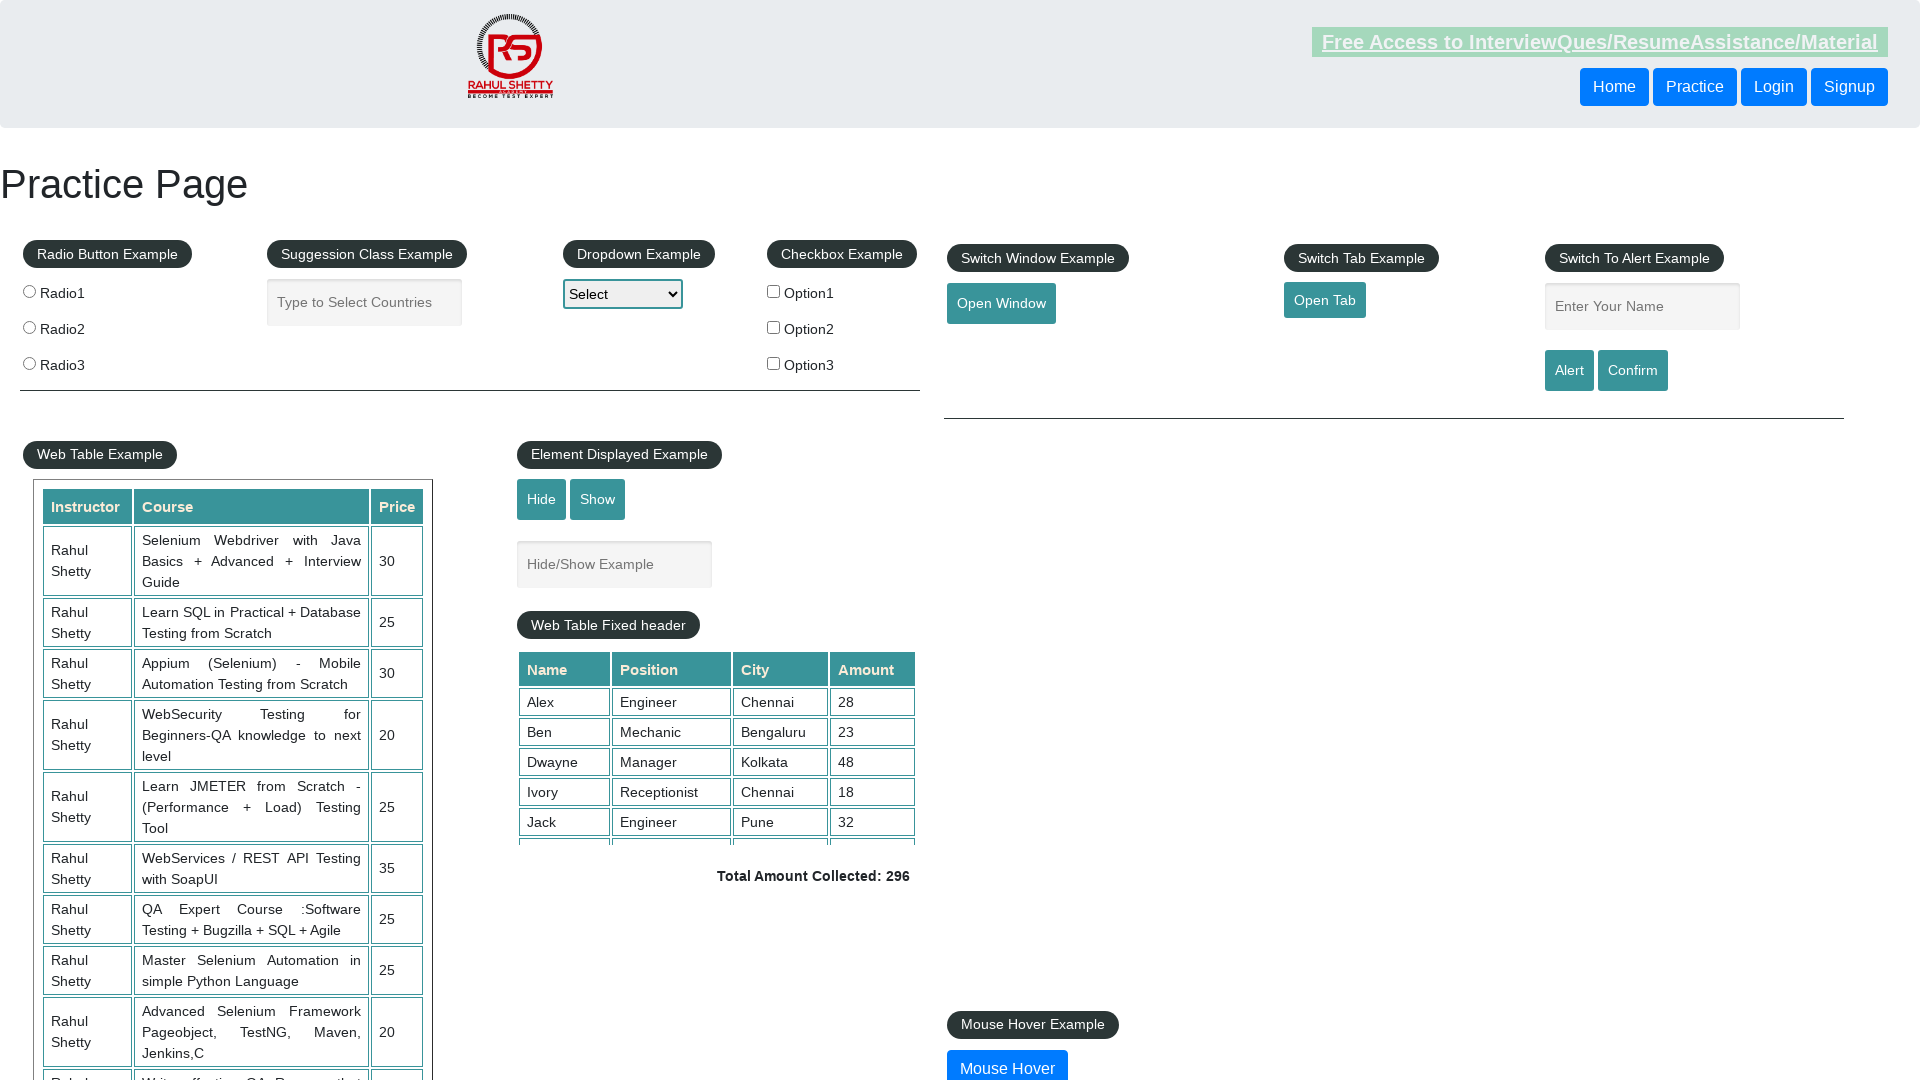

Found 5 footer links in first column
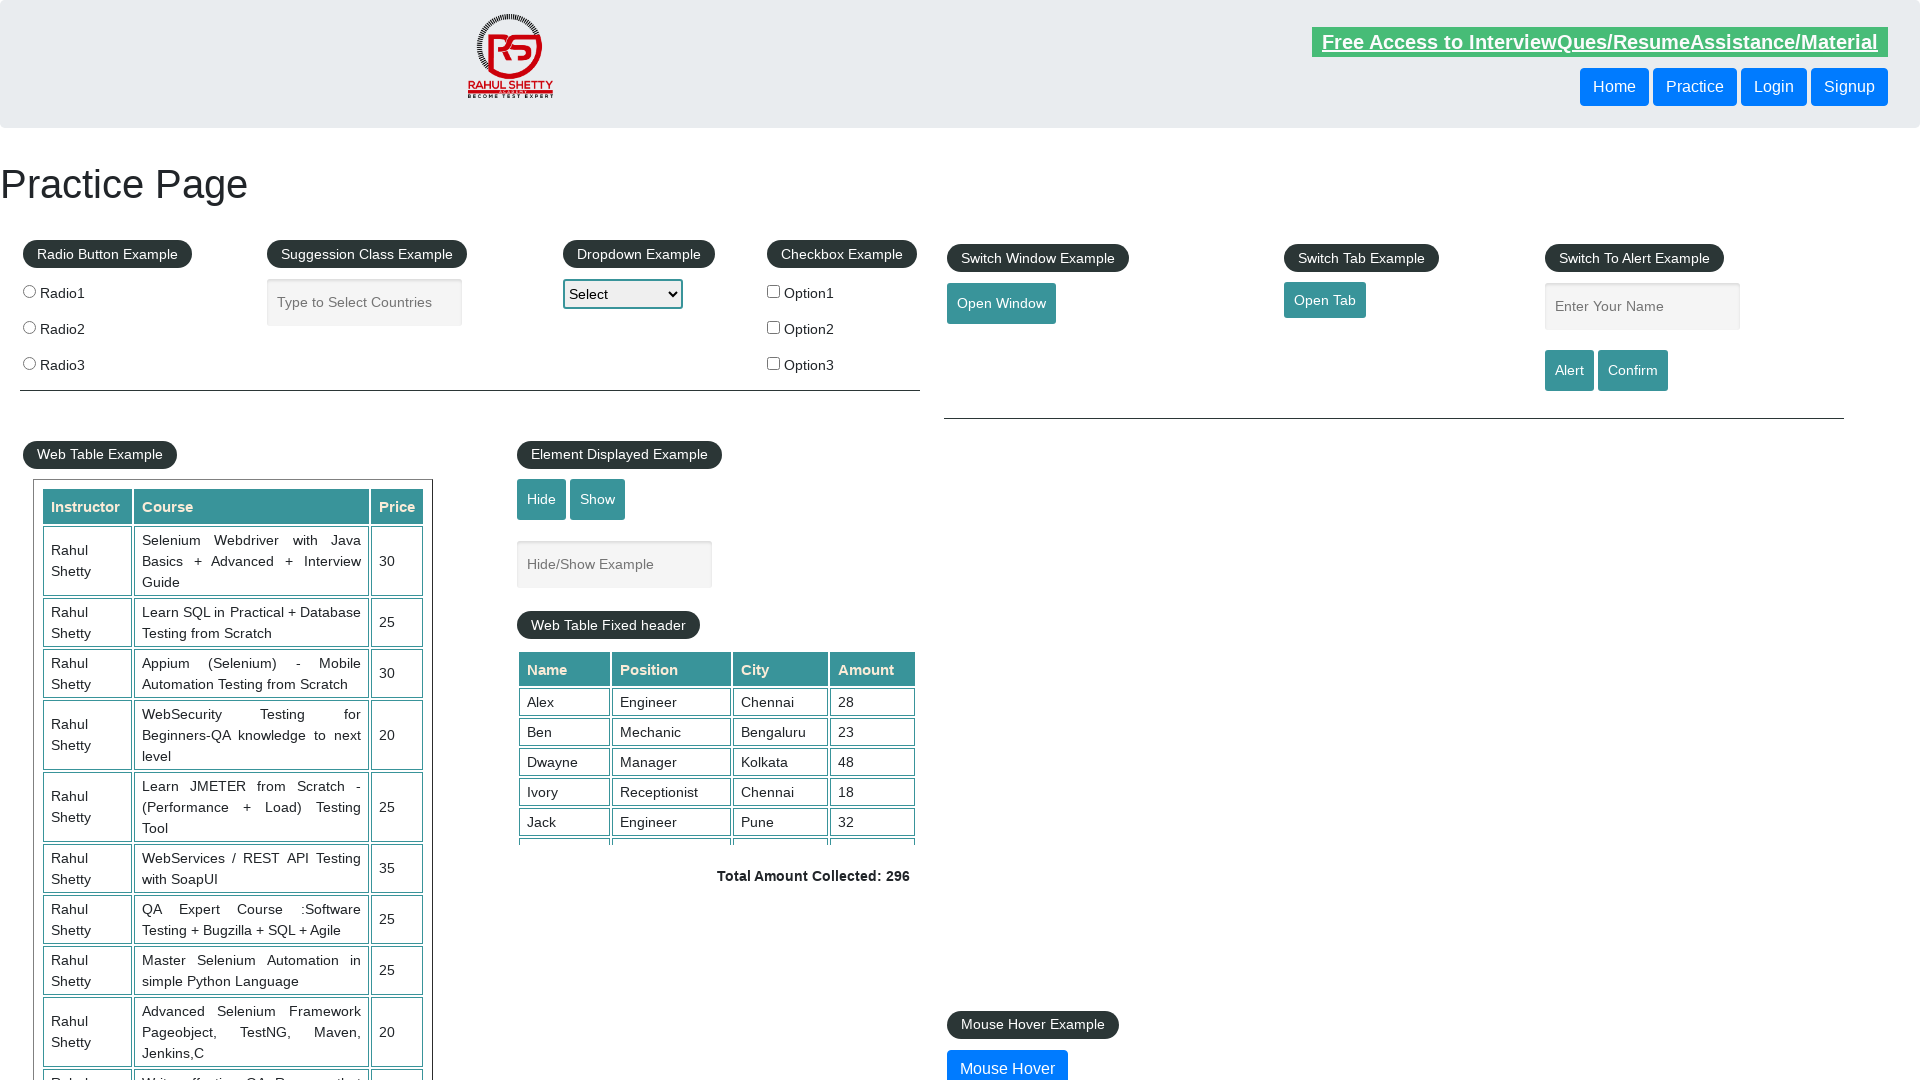

Opened footer link 1 in new tab using Ctrl+Enter on xpath=//*[@id='gf-BIG']//table//tr//td[1]//ul//li//a >> nth=0
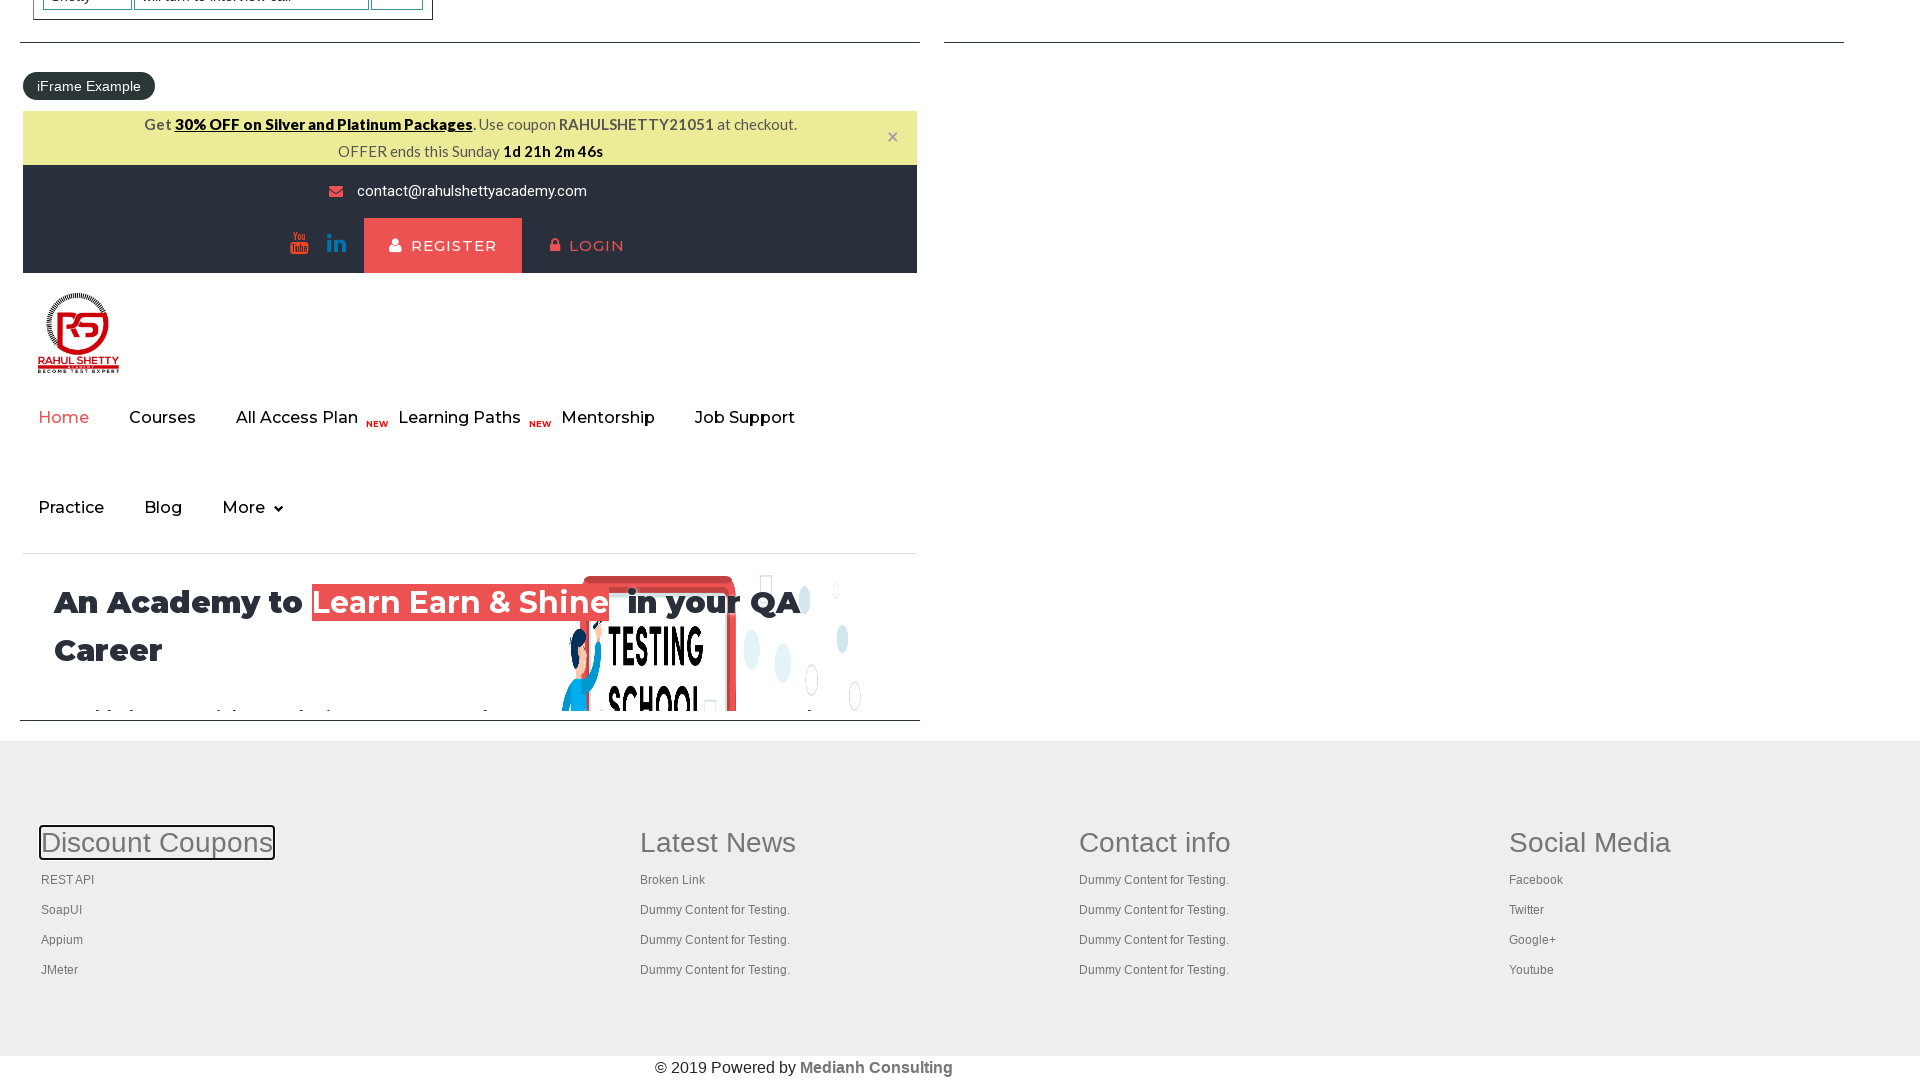

Waited 500ms for tab 1 to open
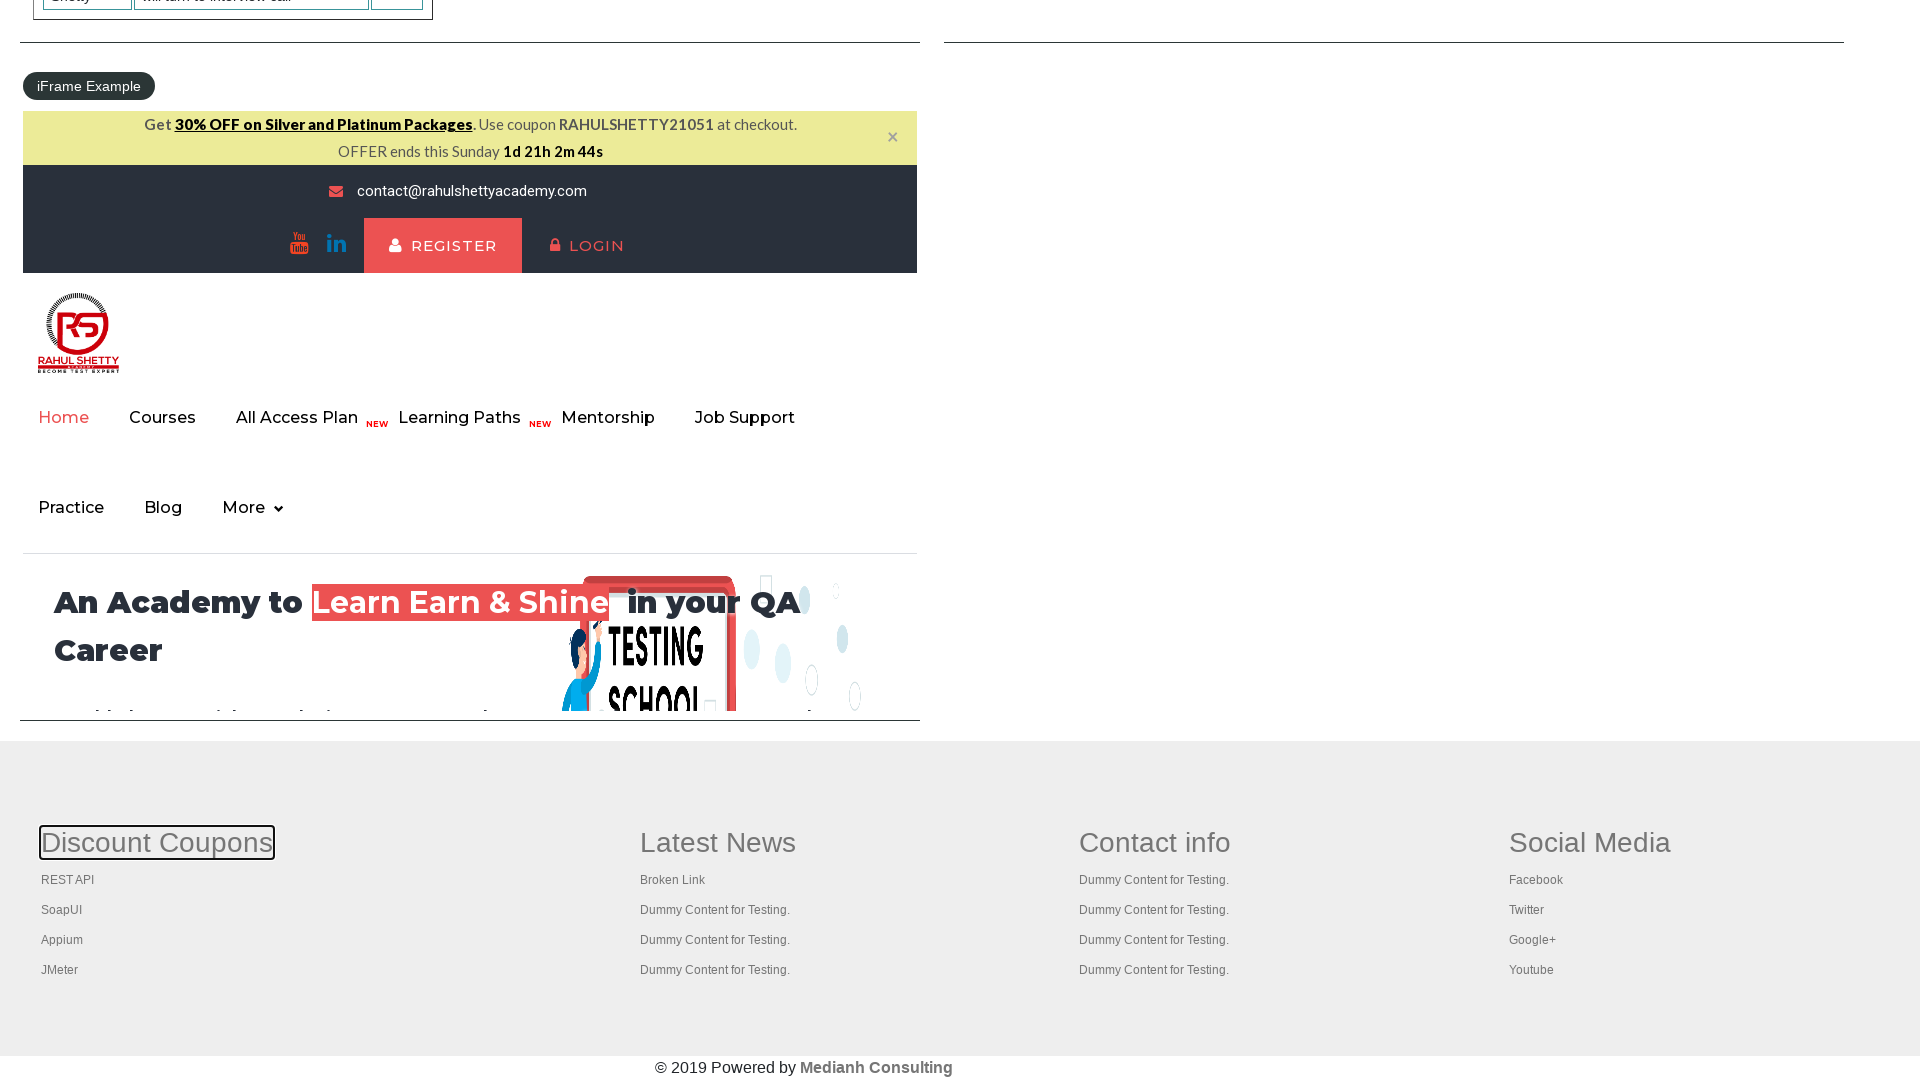

Opened footer link 2 in new tab using Ctrl+Enter on xpath=//*[@id='gf-BIG']//table//tr//td[1]//ul//li//a >> nth=1
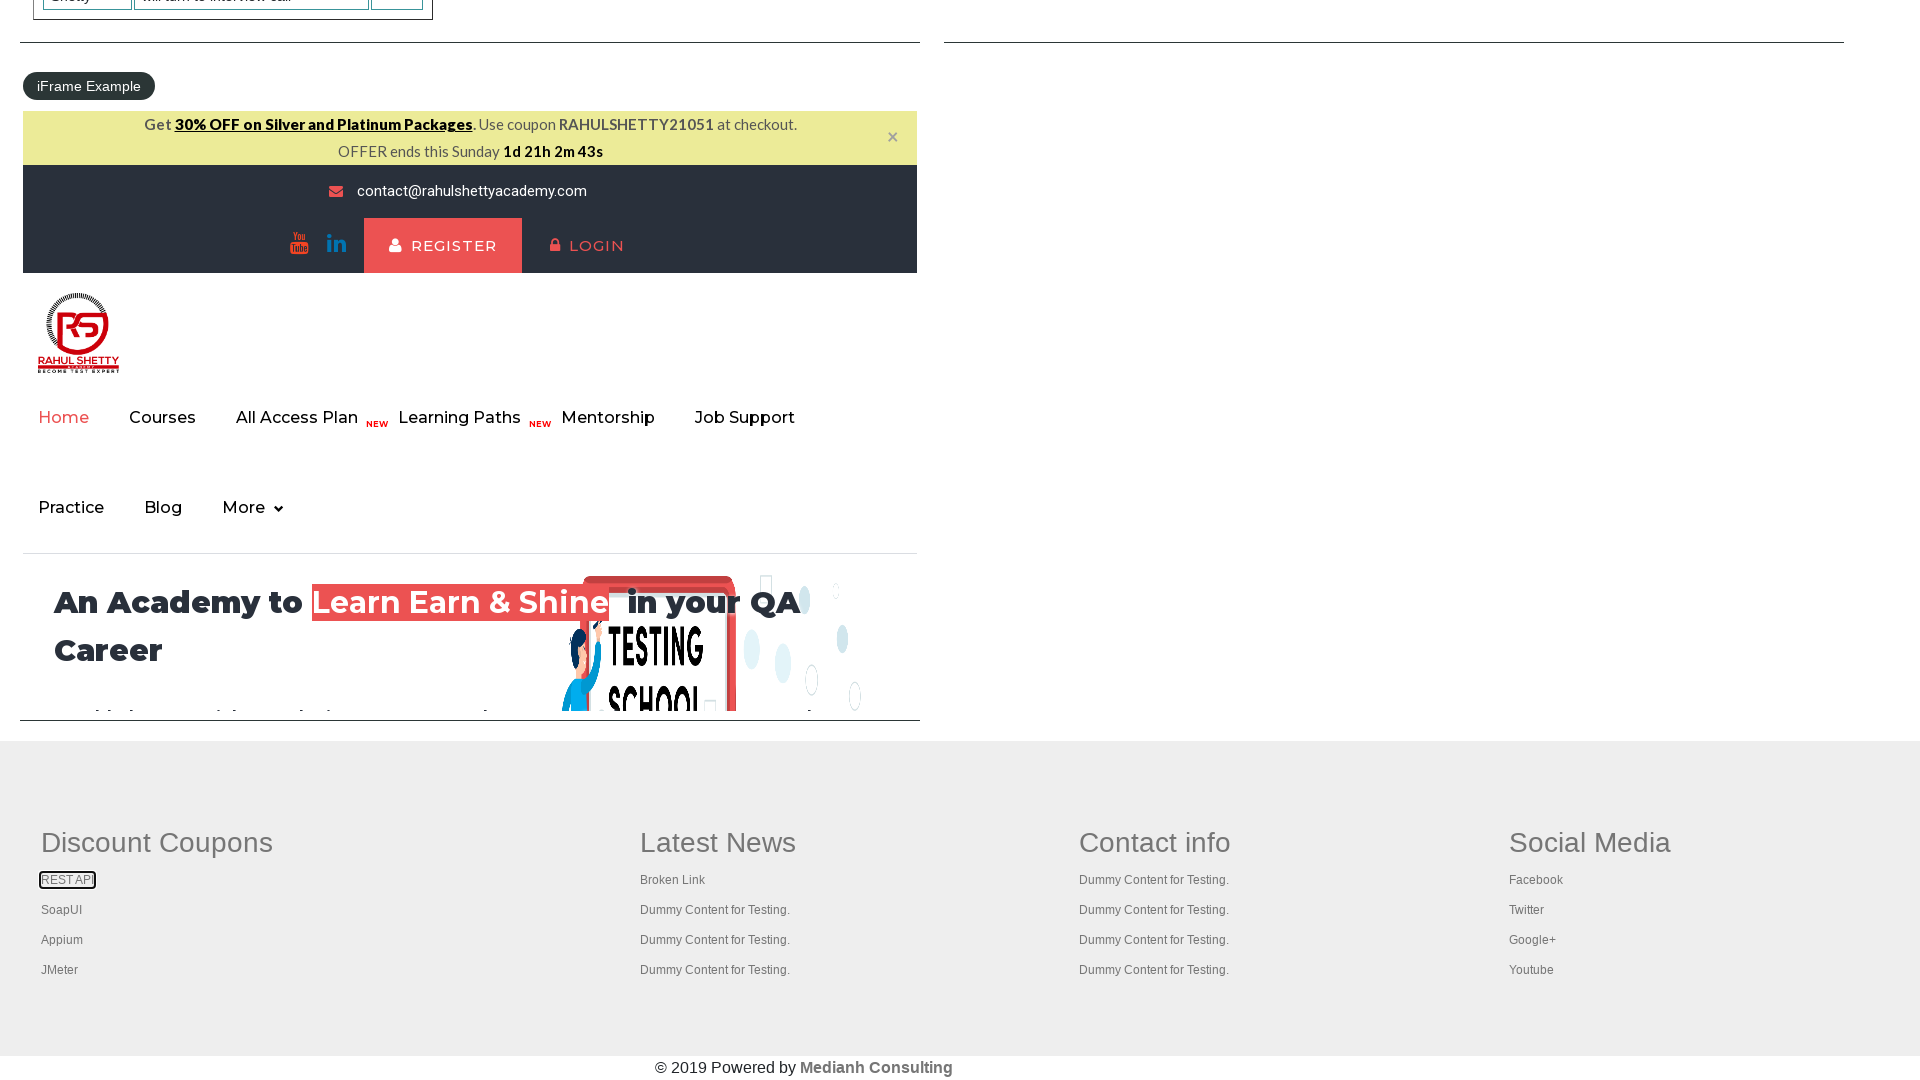

Waited 500ms for tab 2 to open
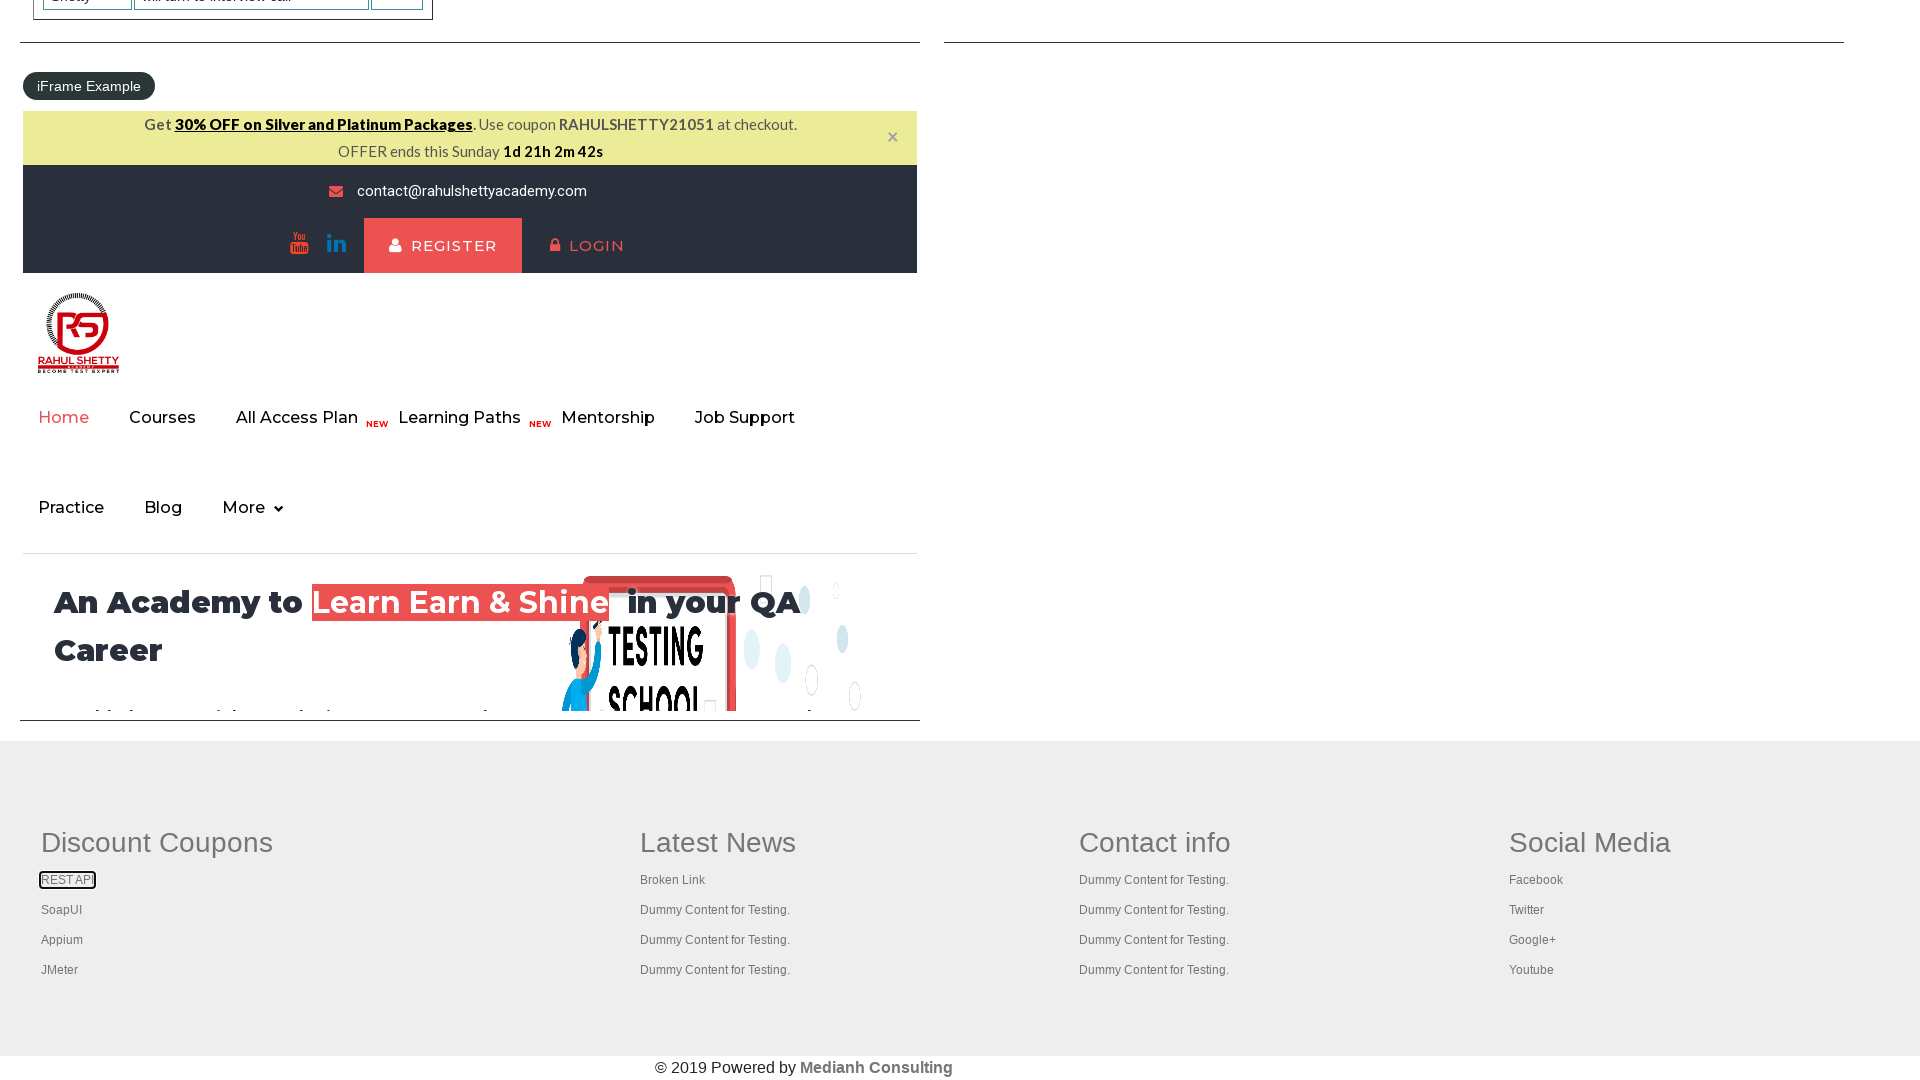

Opened footer link 3 in new tab using Ctrl+Enter on xpath=//*[@id='gf-BIG']//table//tr//td[1]//ul//li//a >> nth=2
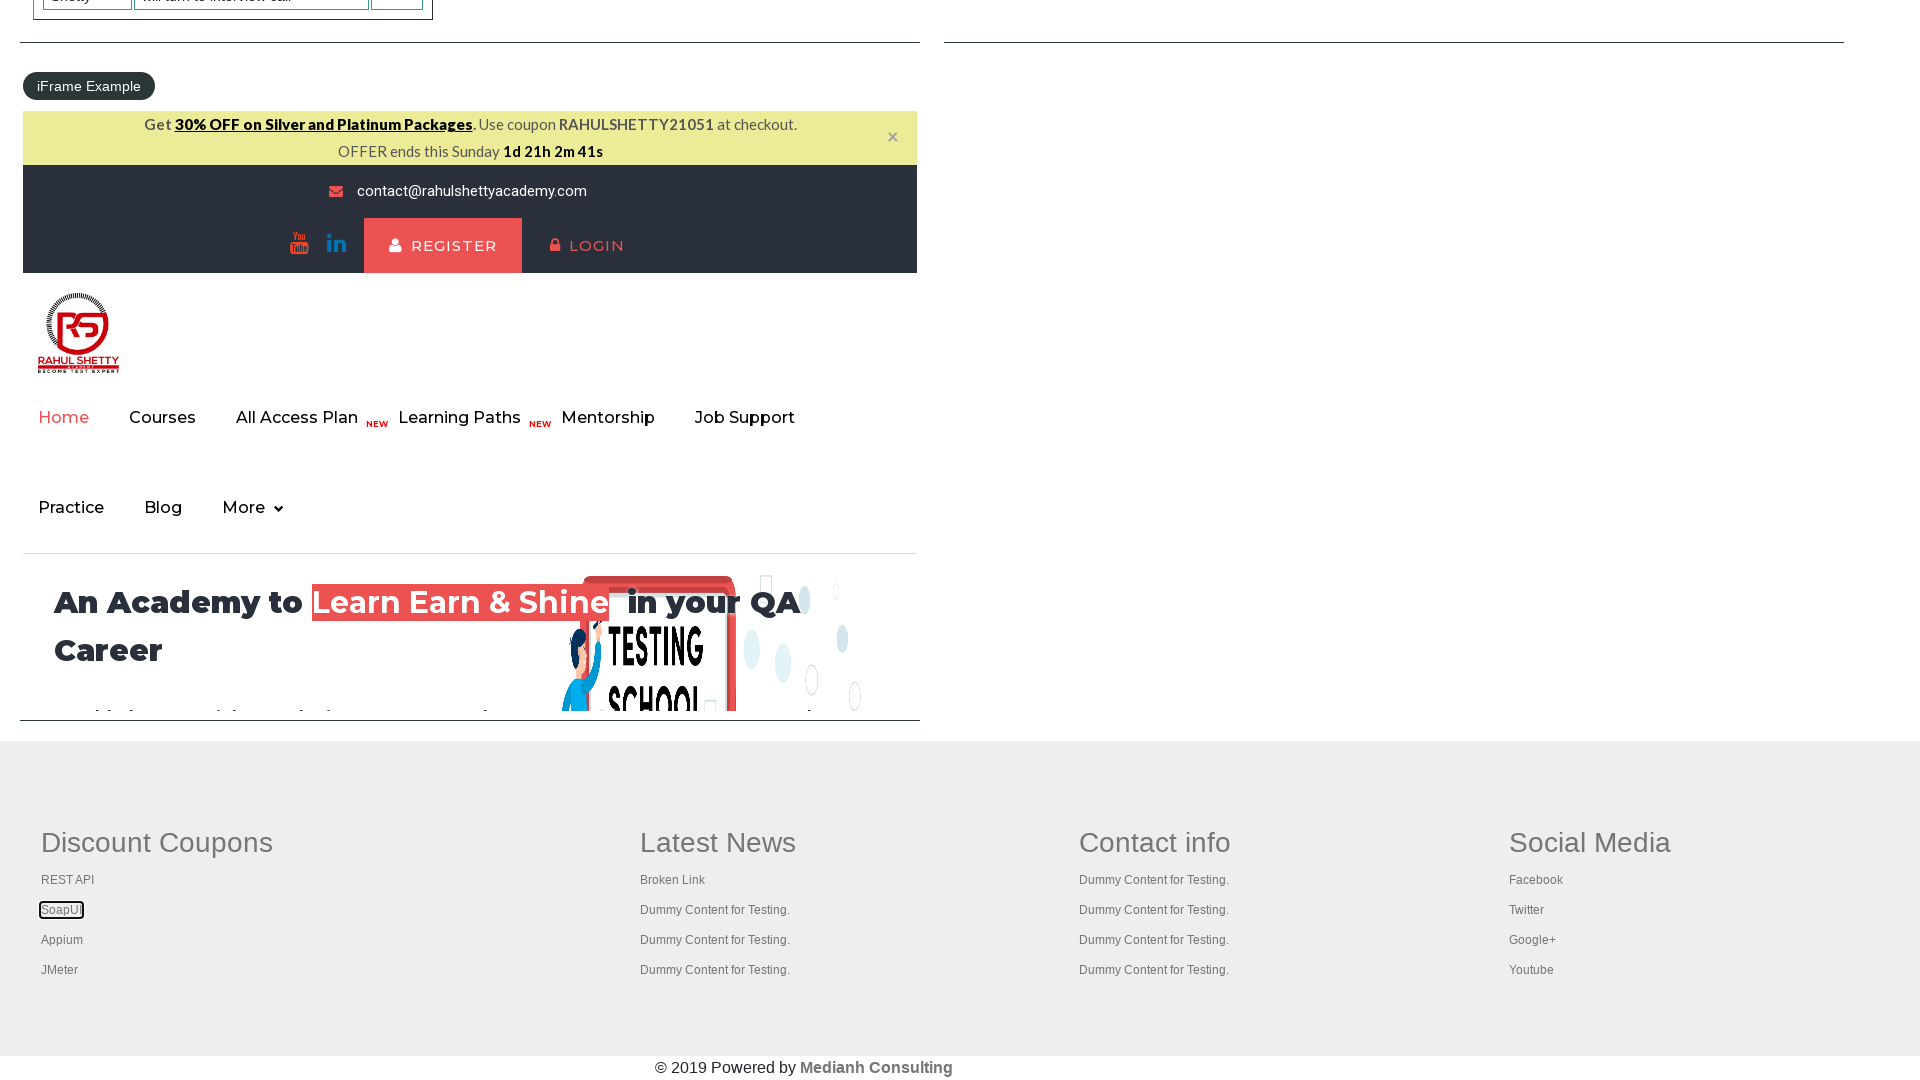

Waited 500ms for tab 3 to open
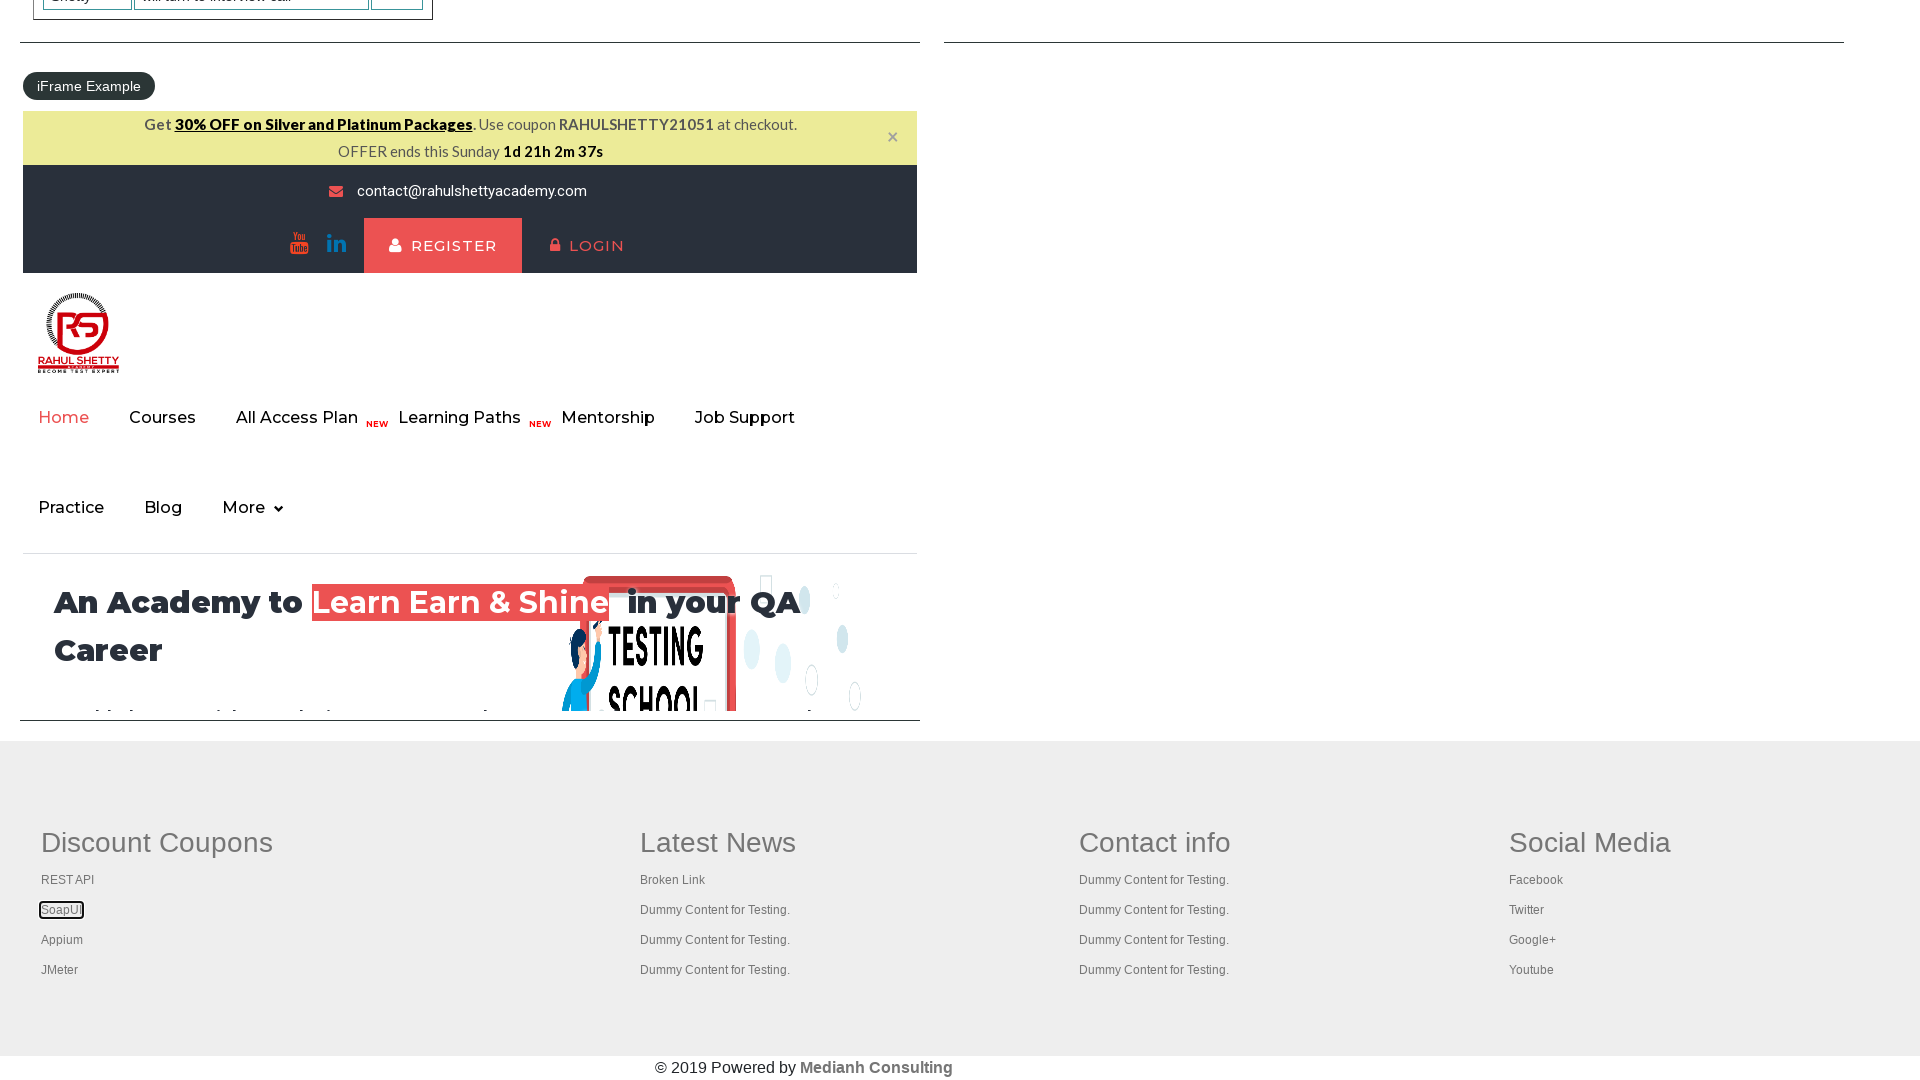

Opened footer link 4 in new tab using Ctrl+Enter on xpath=//*[@id='gf-BIG']//table//tr//td[1]//ul//li//a >> nth=3
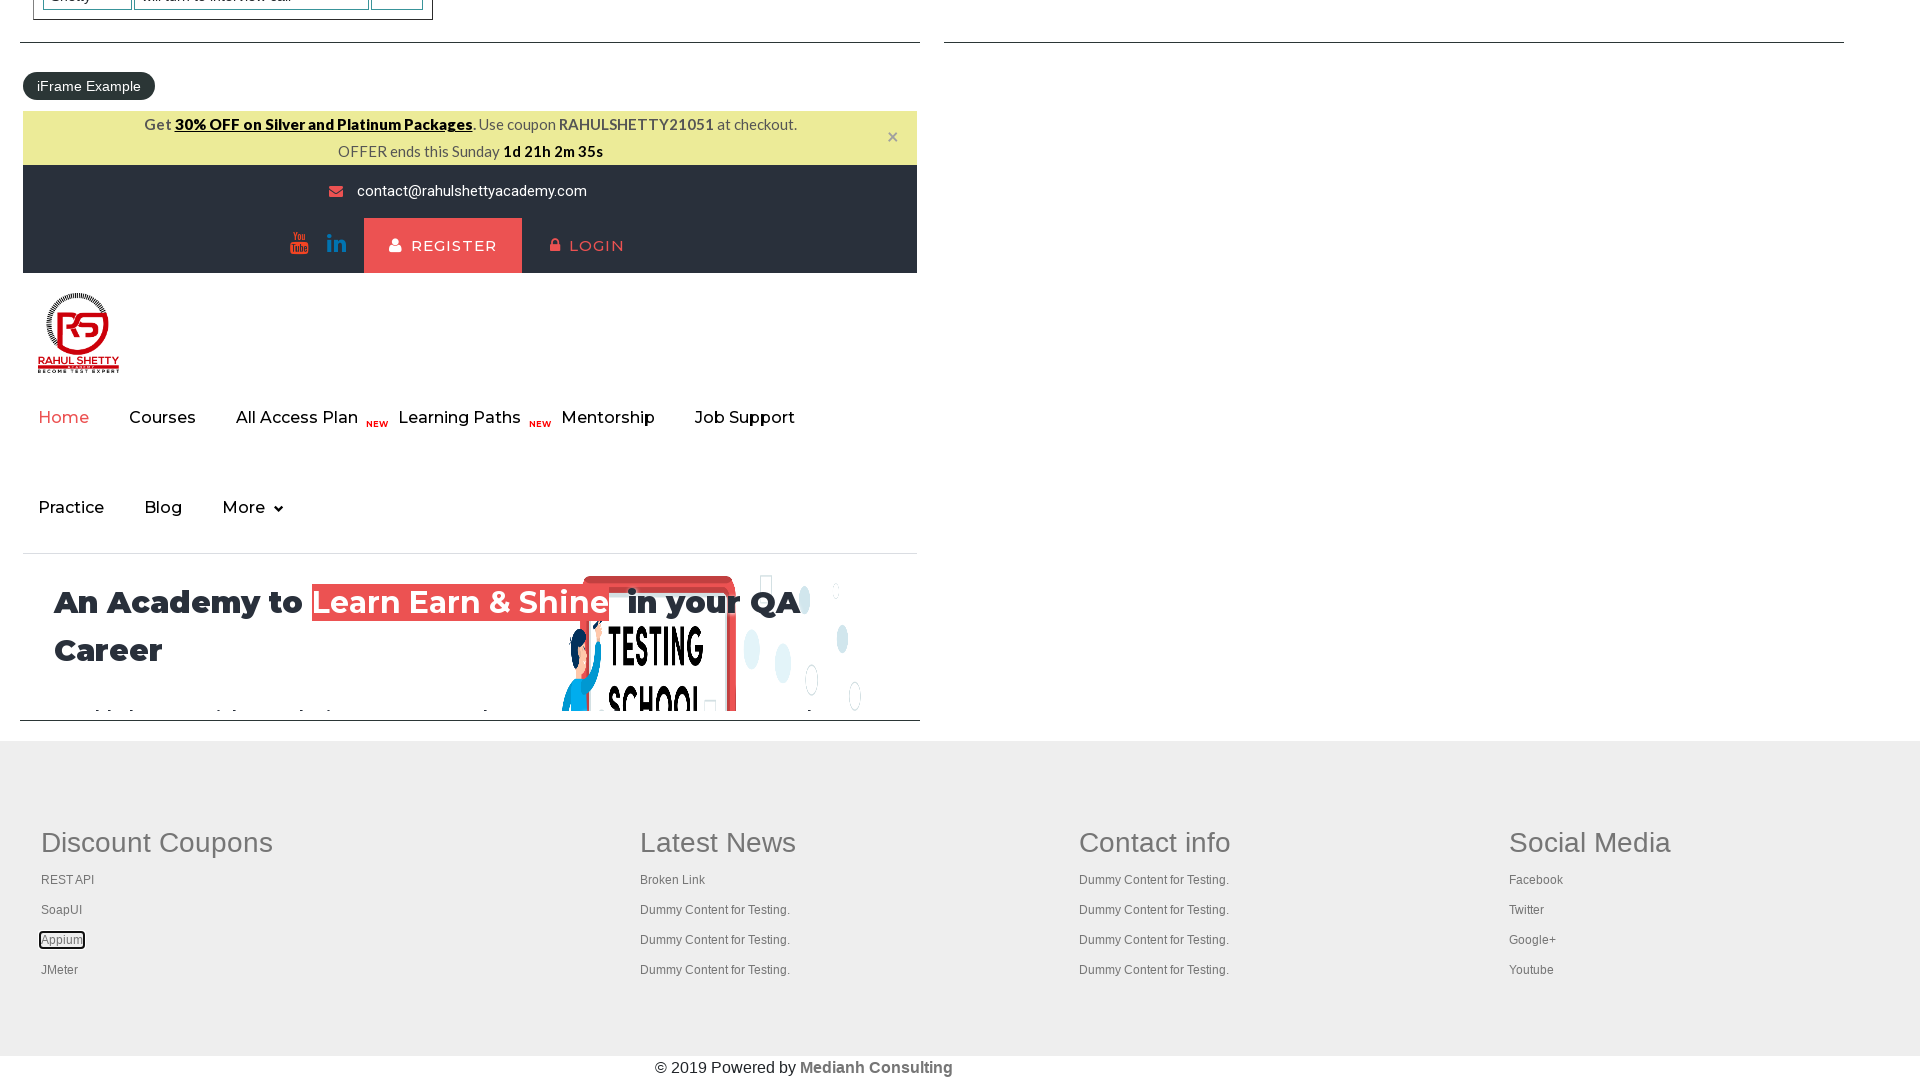

Waited 500ms for tab 4 to open
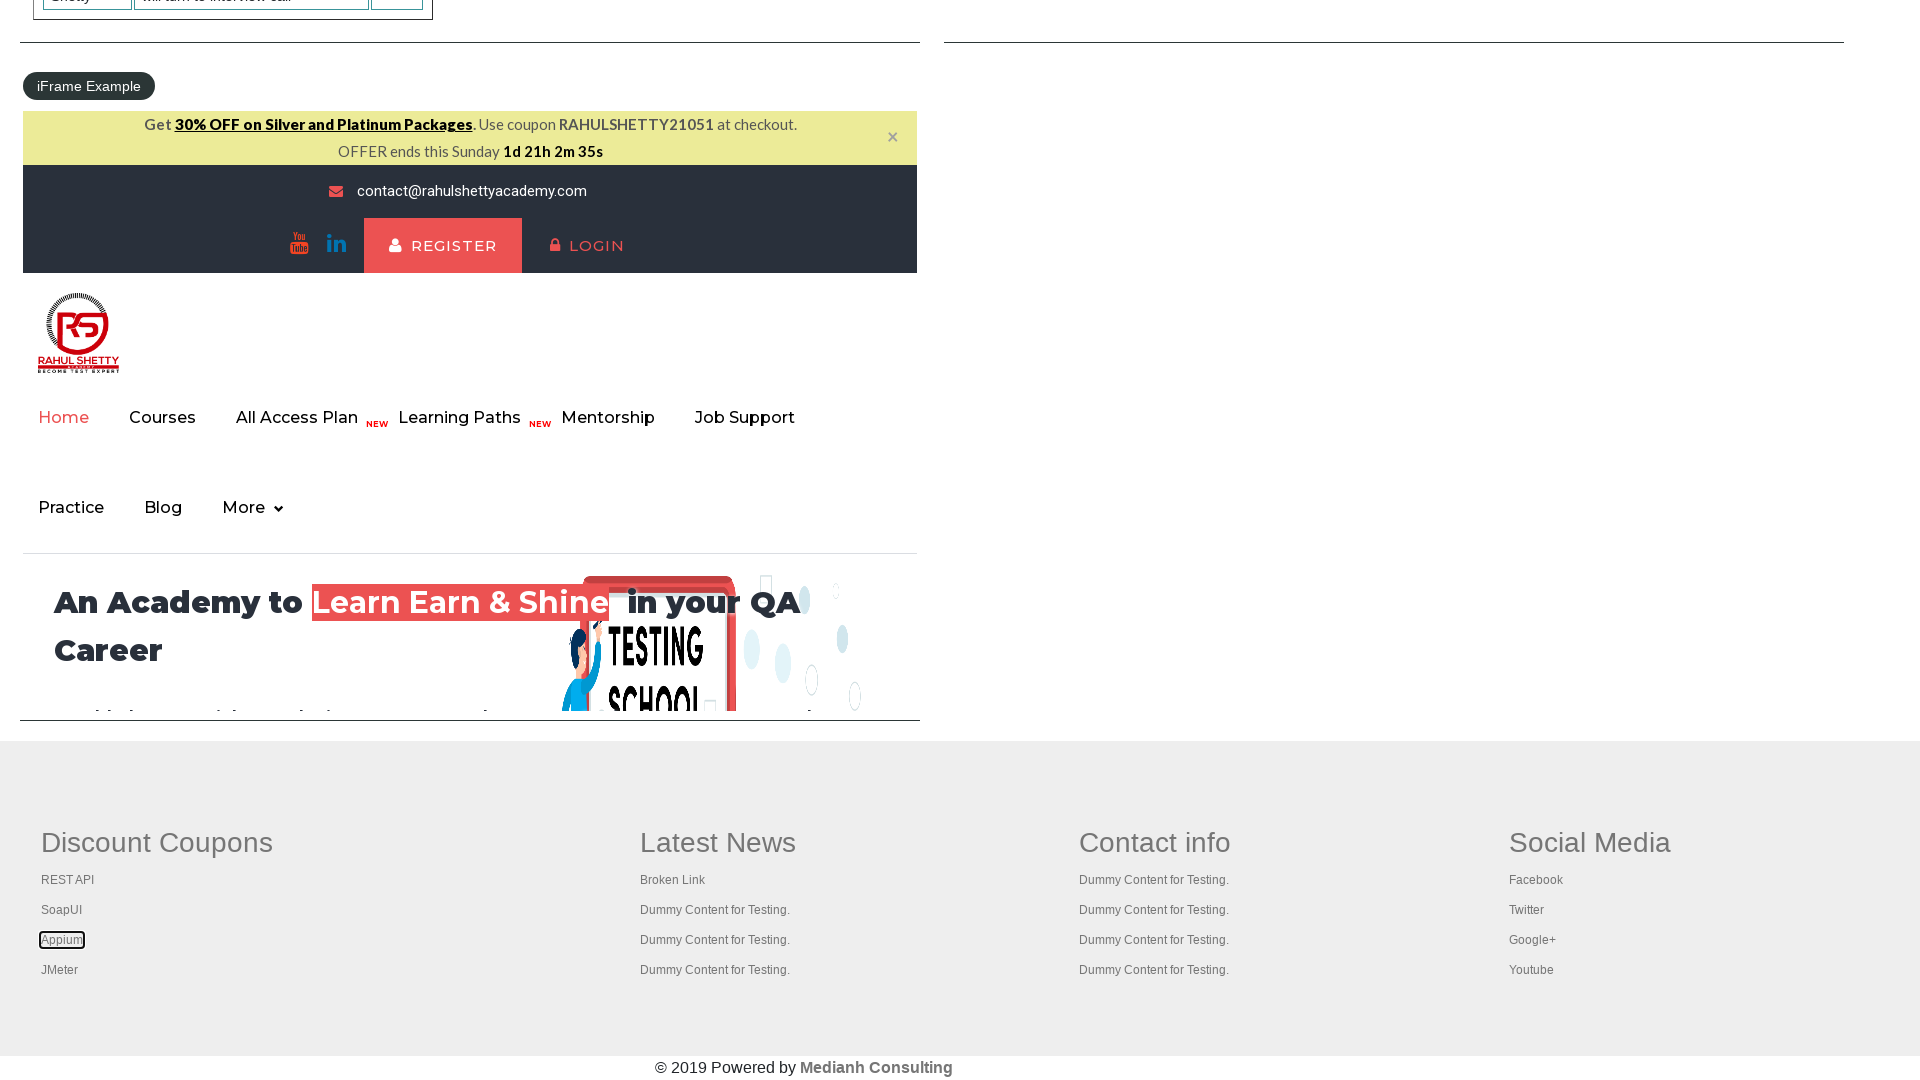

Opened footer link 5 in new tab using Ctrl+Enter on xpath=//*[@id='gf-BIG']//table//tr//td[1]//ul//li//a >> nth=4
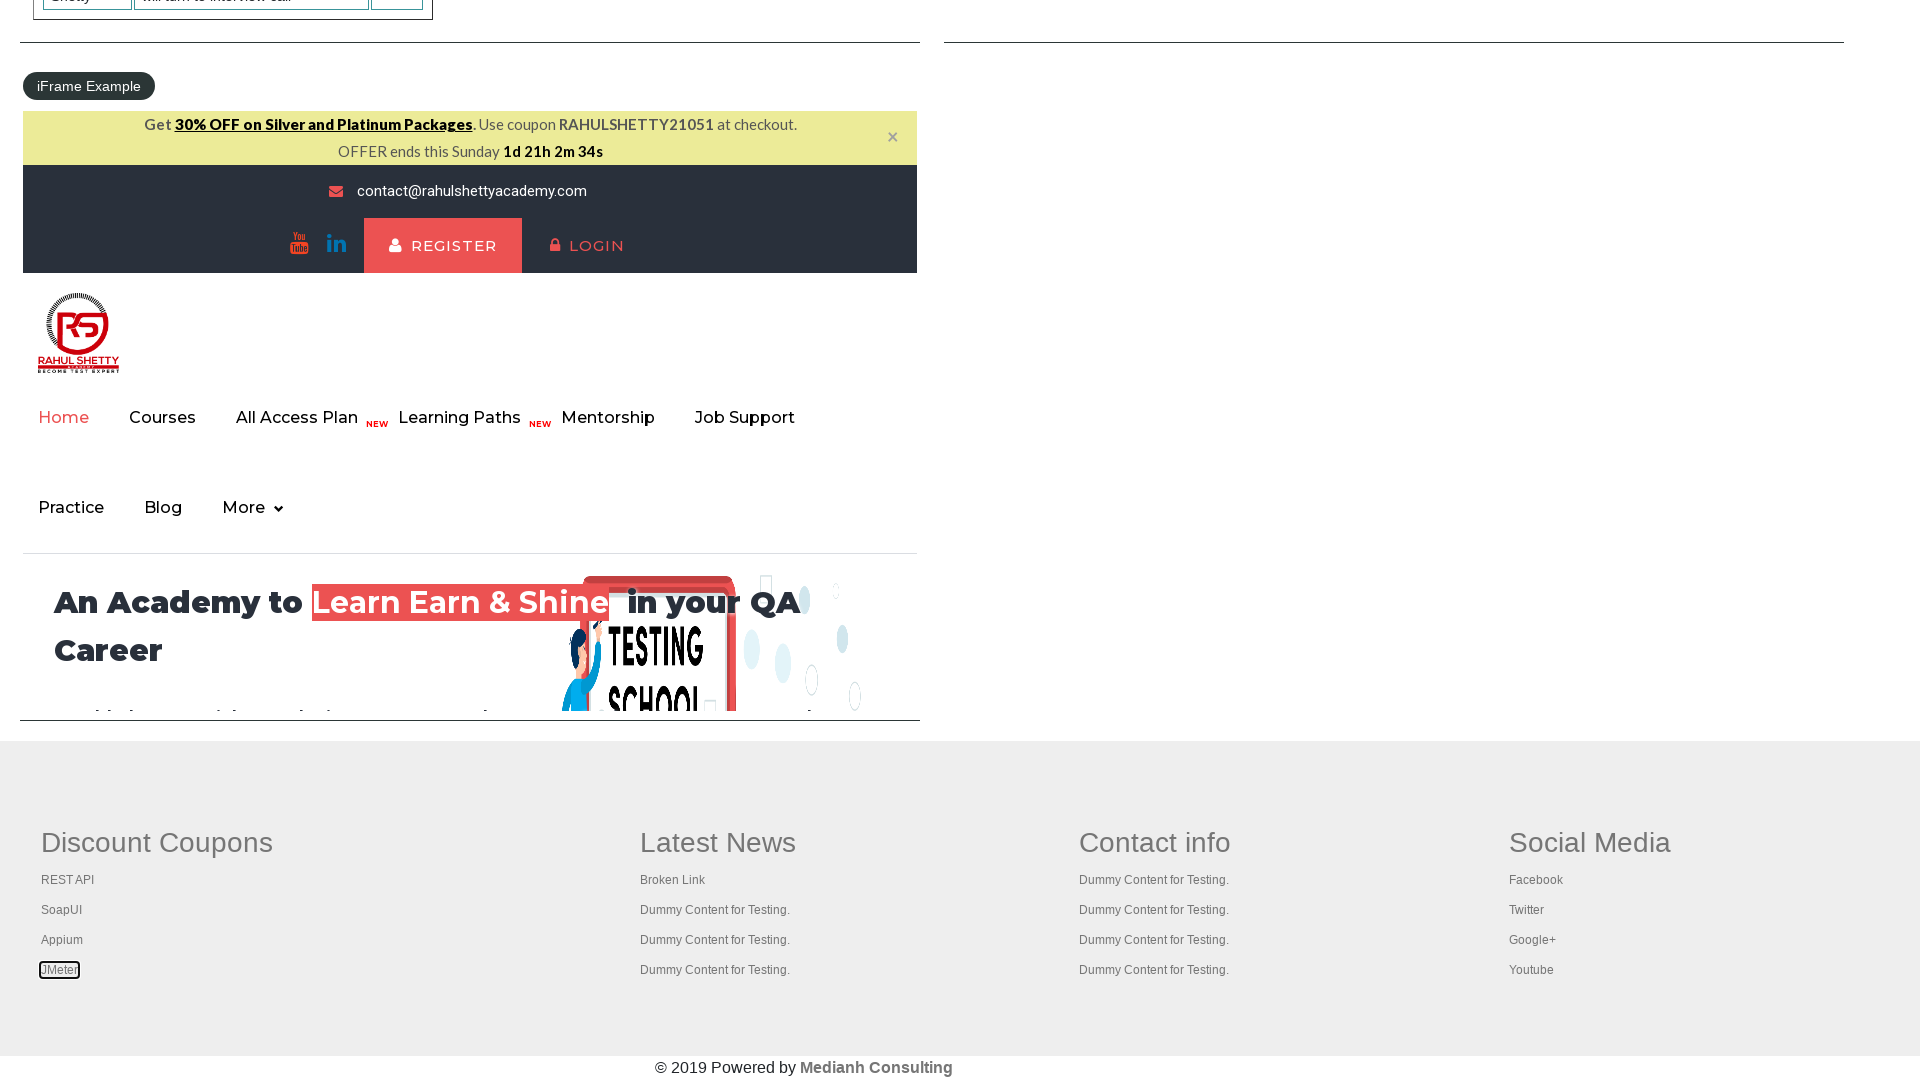

Waited 500ms for tab 5 to open
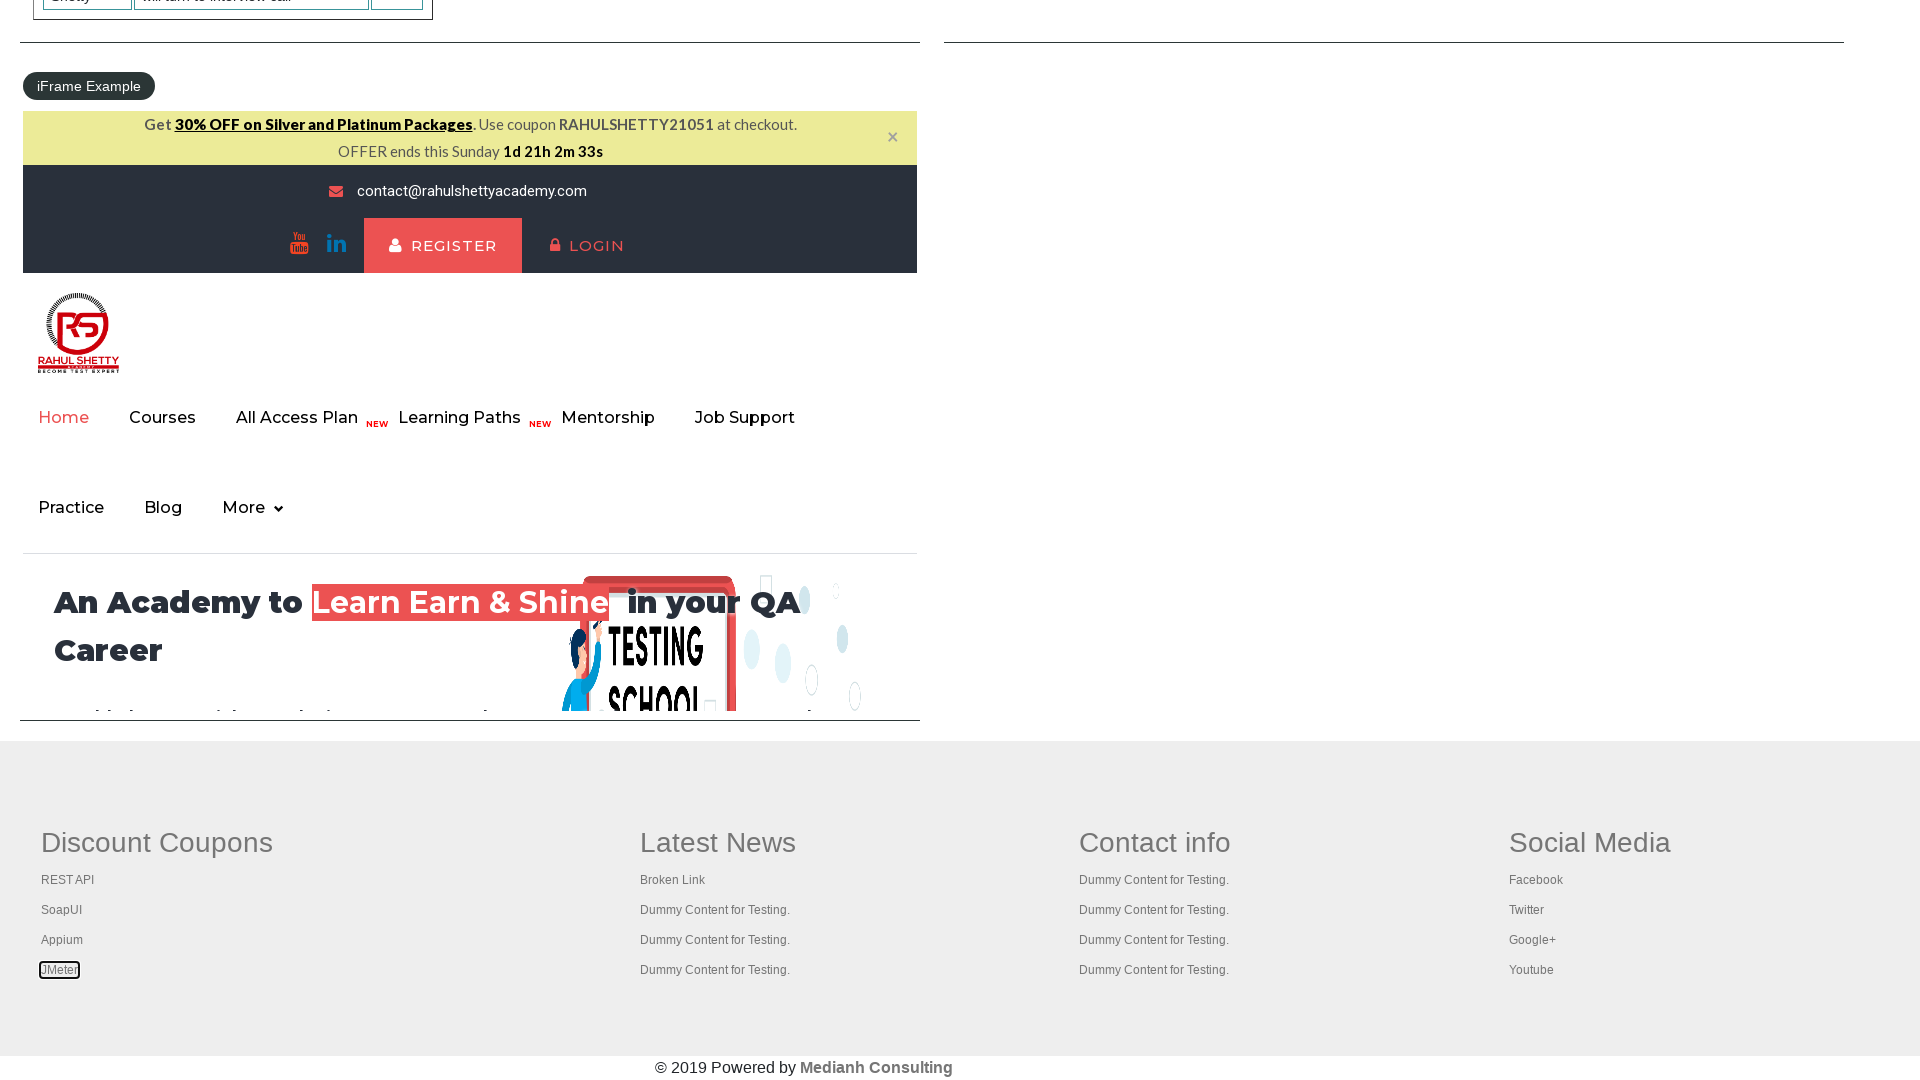

Retrieved all 6 opened pages/tabs
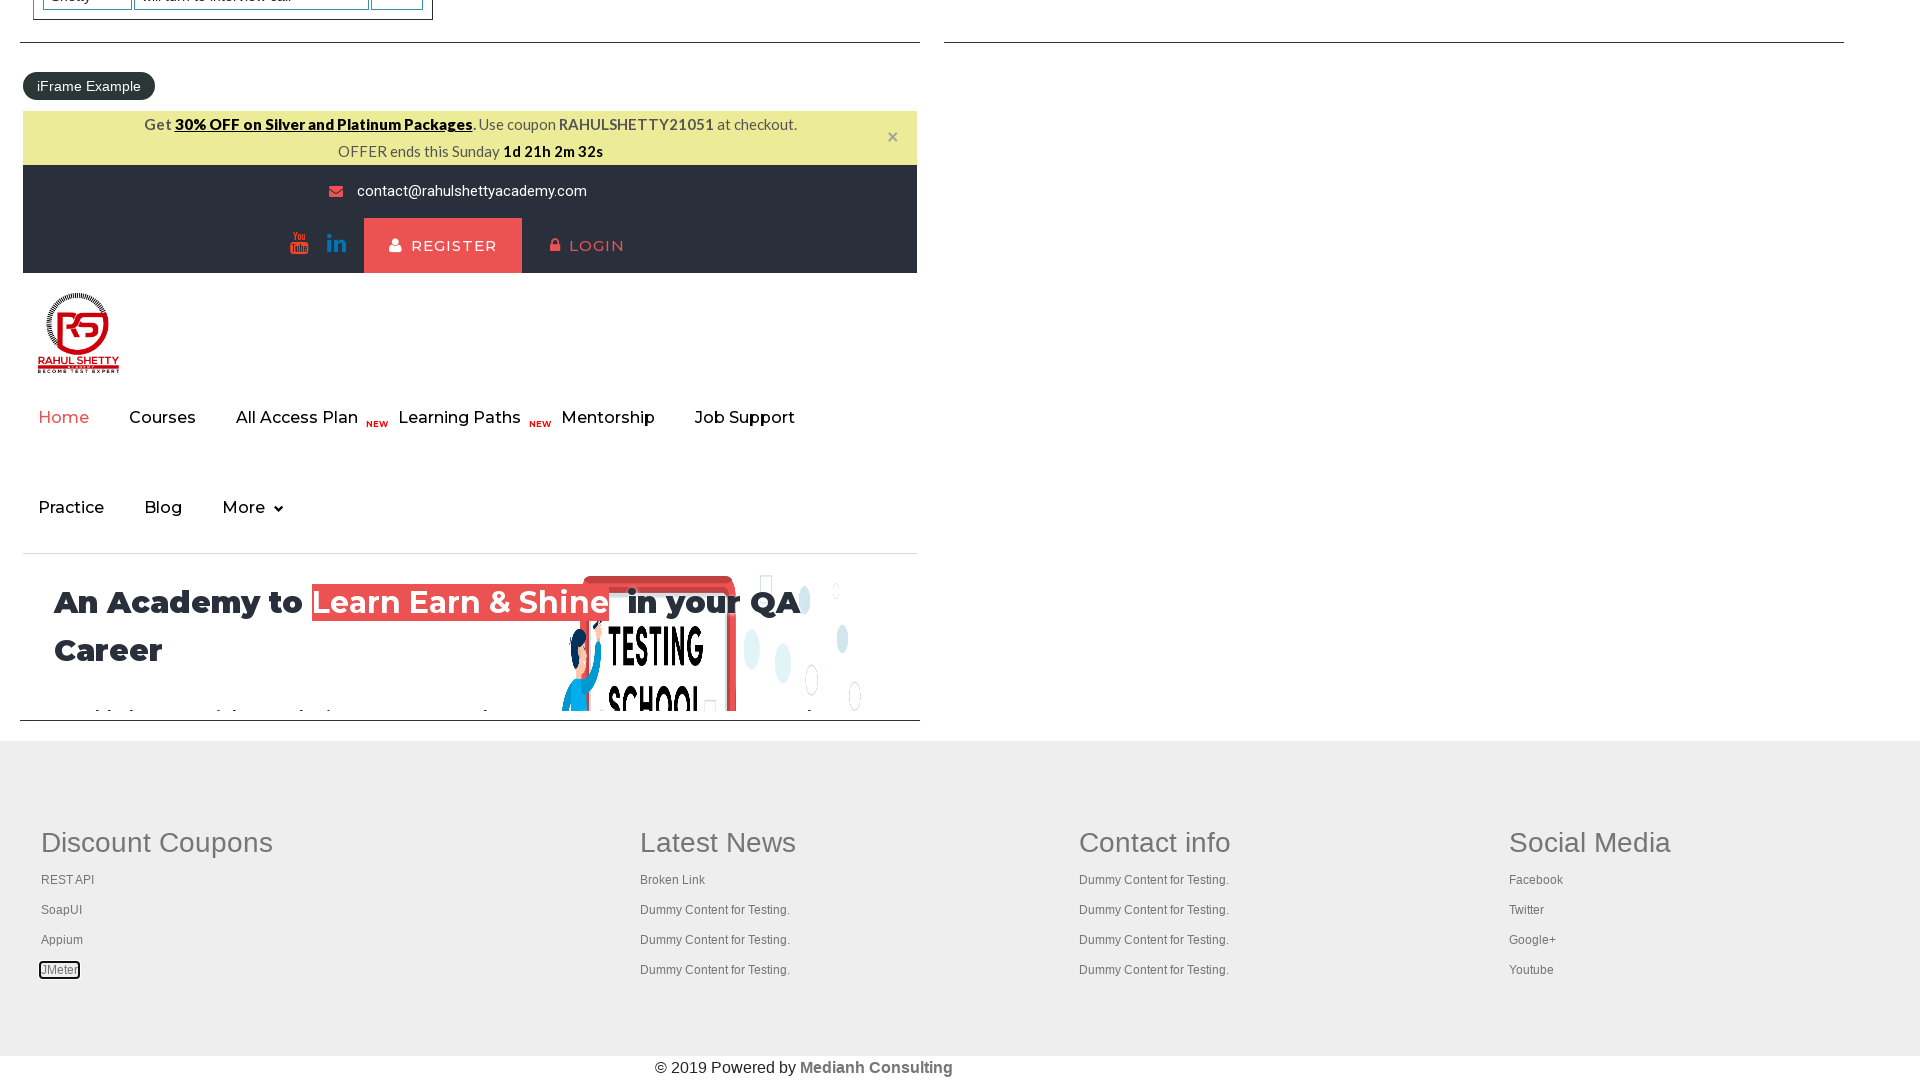

Brought a tab to front
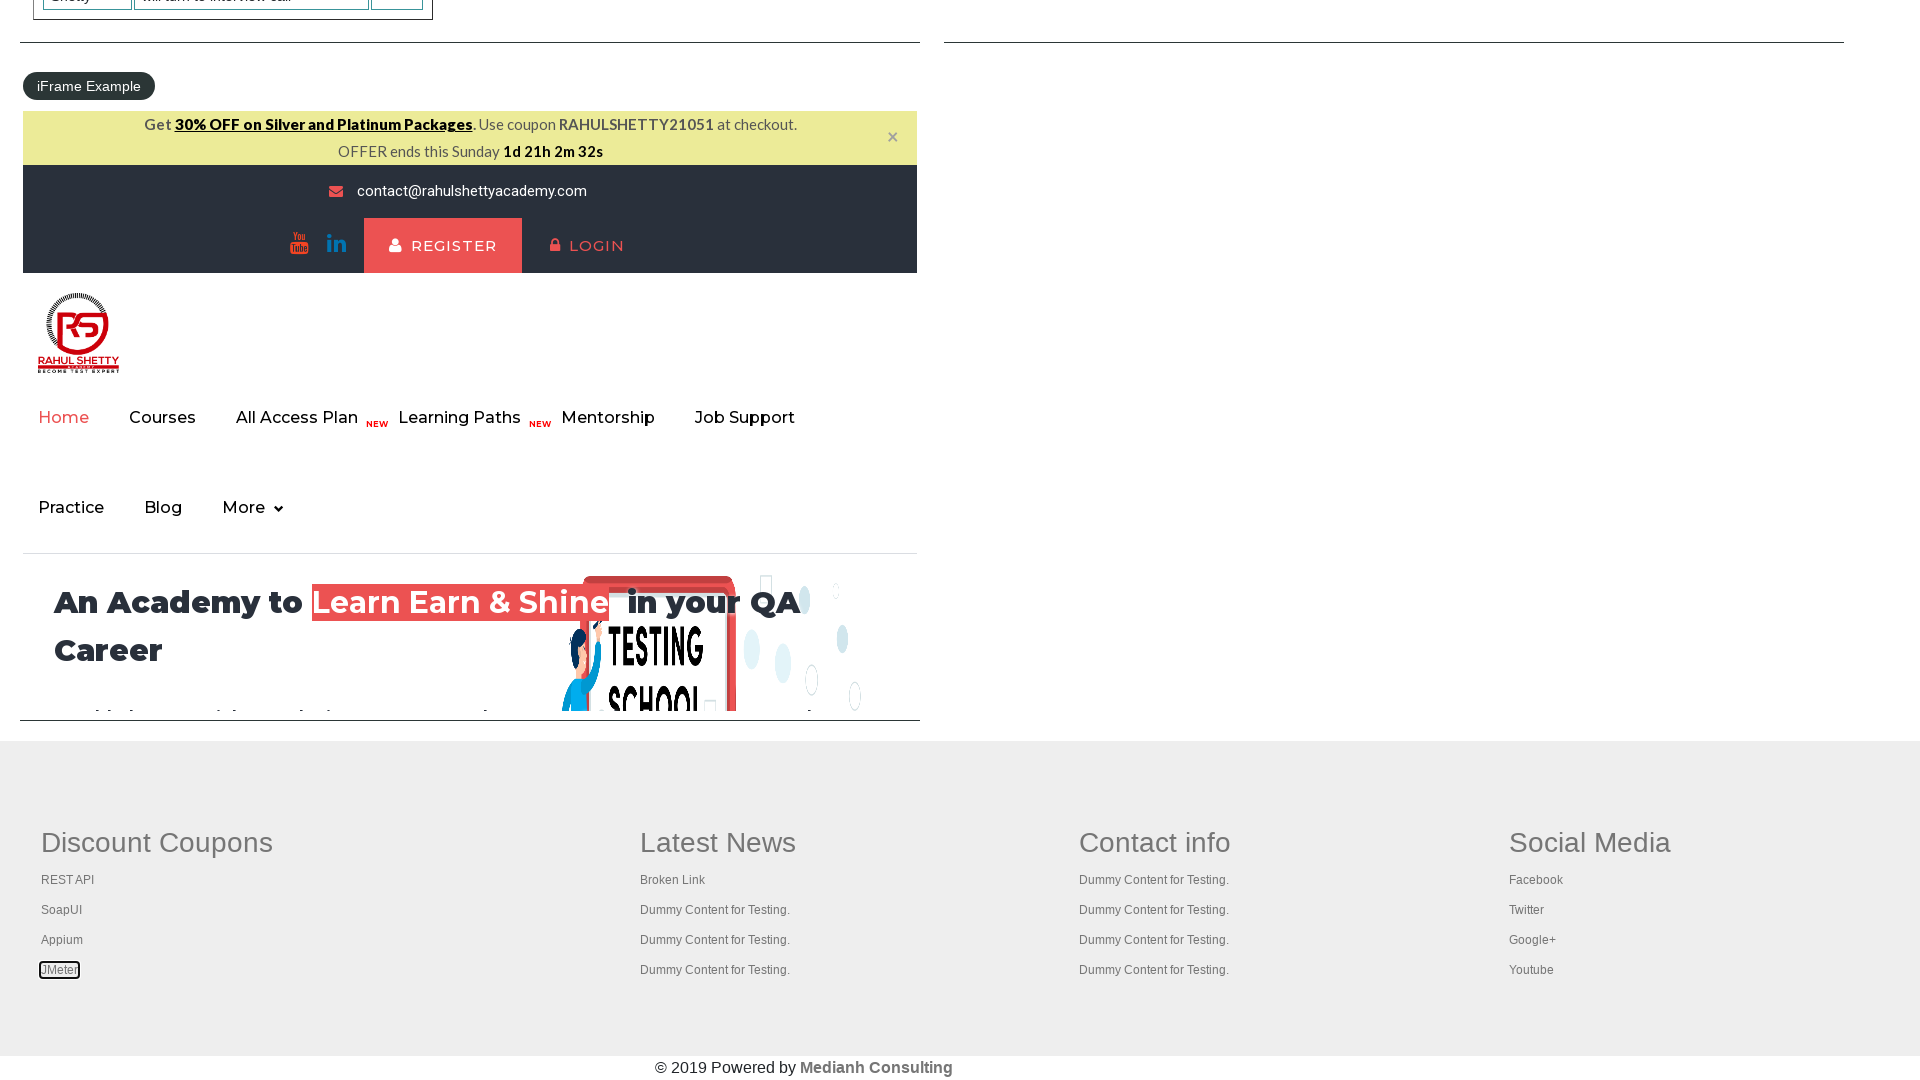

Tab content loaded (domcontentloaded)
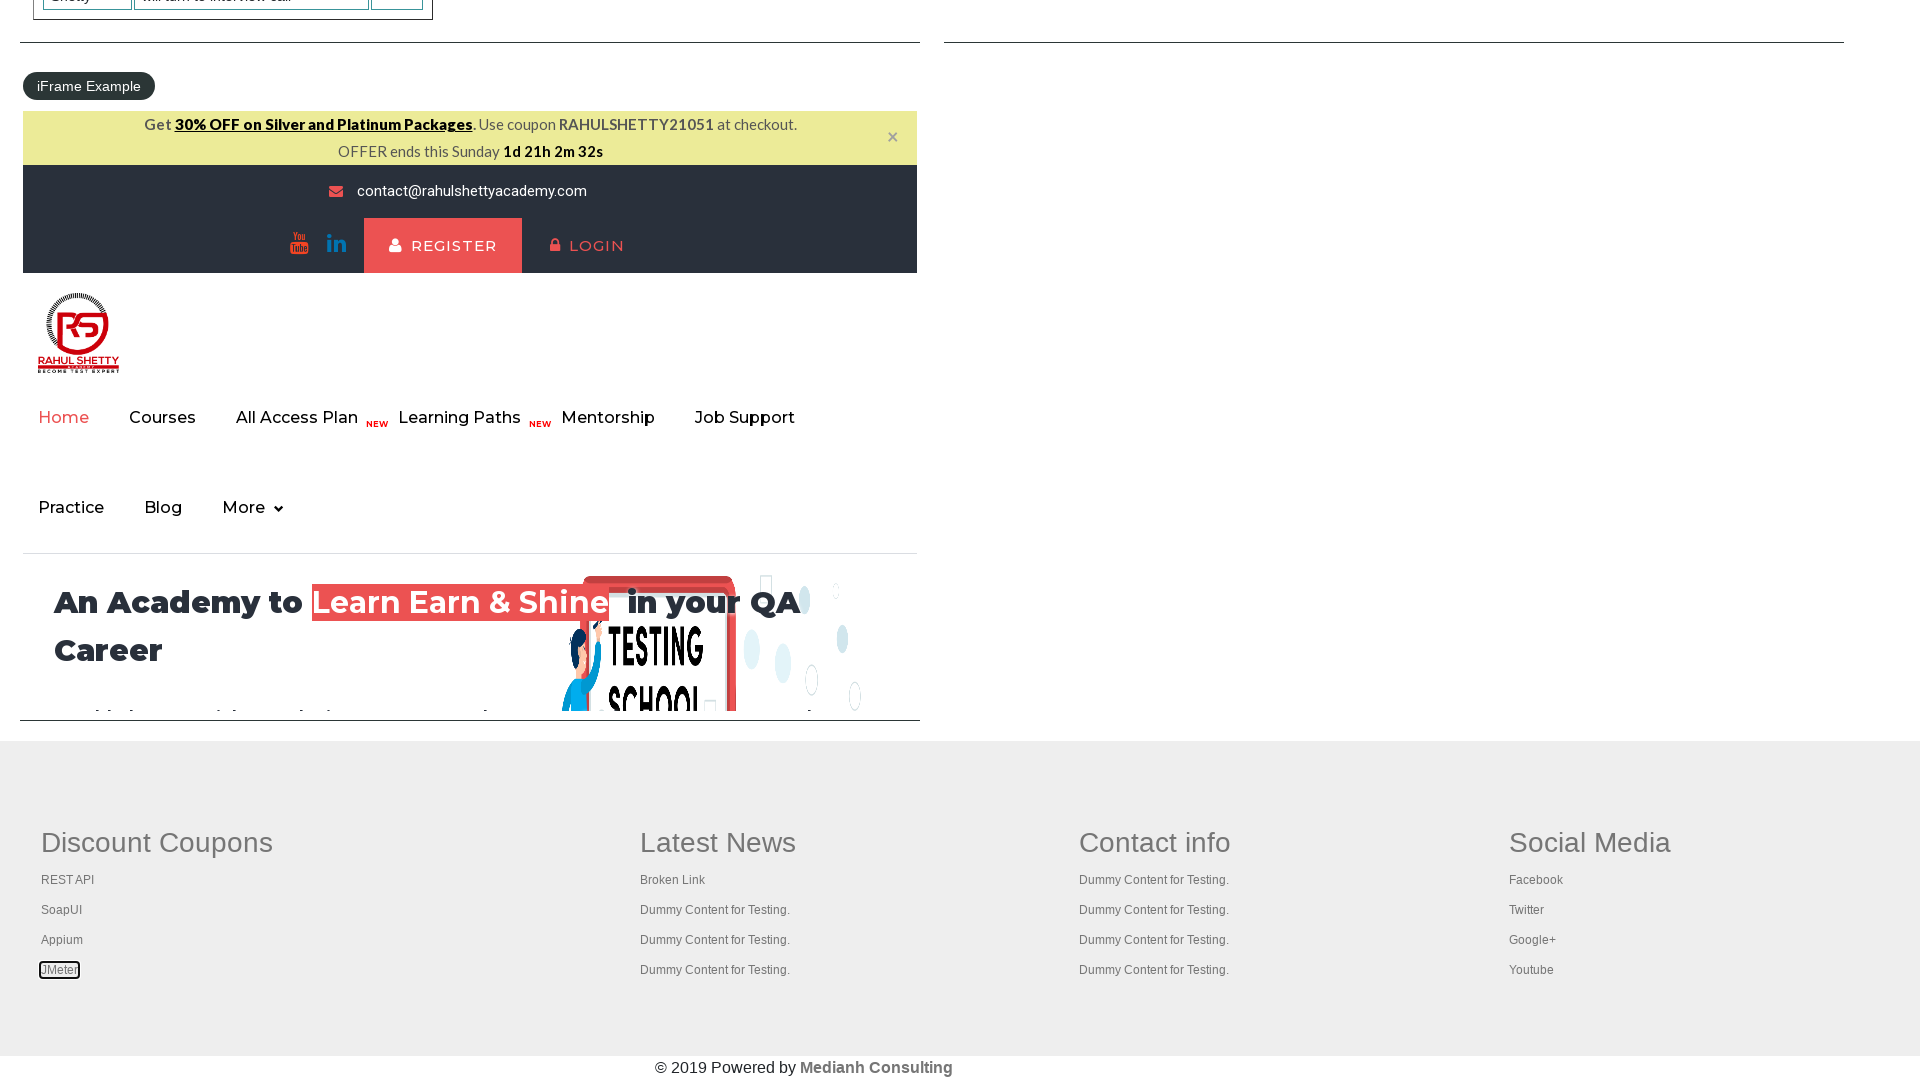

Brought a tab to front
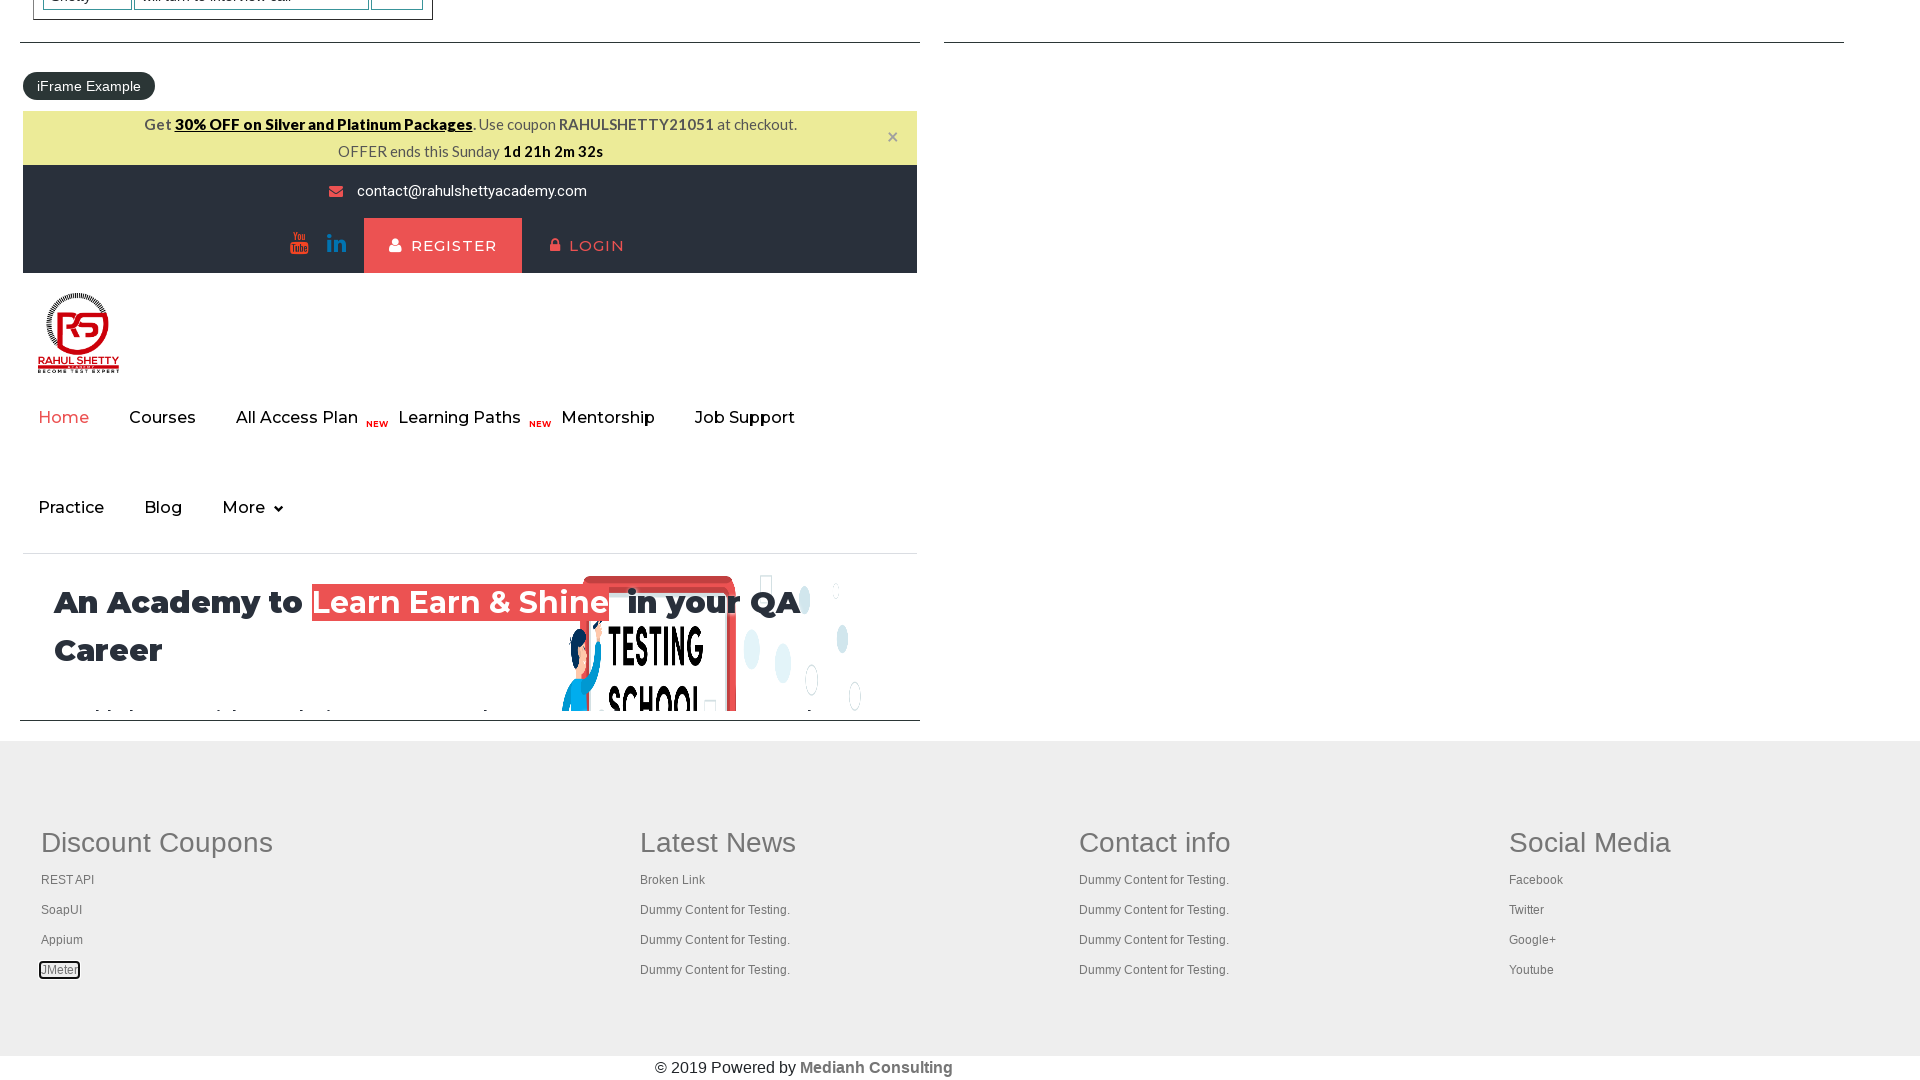

Tab content loaded (domcontentloaded)
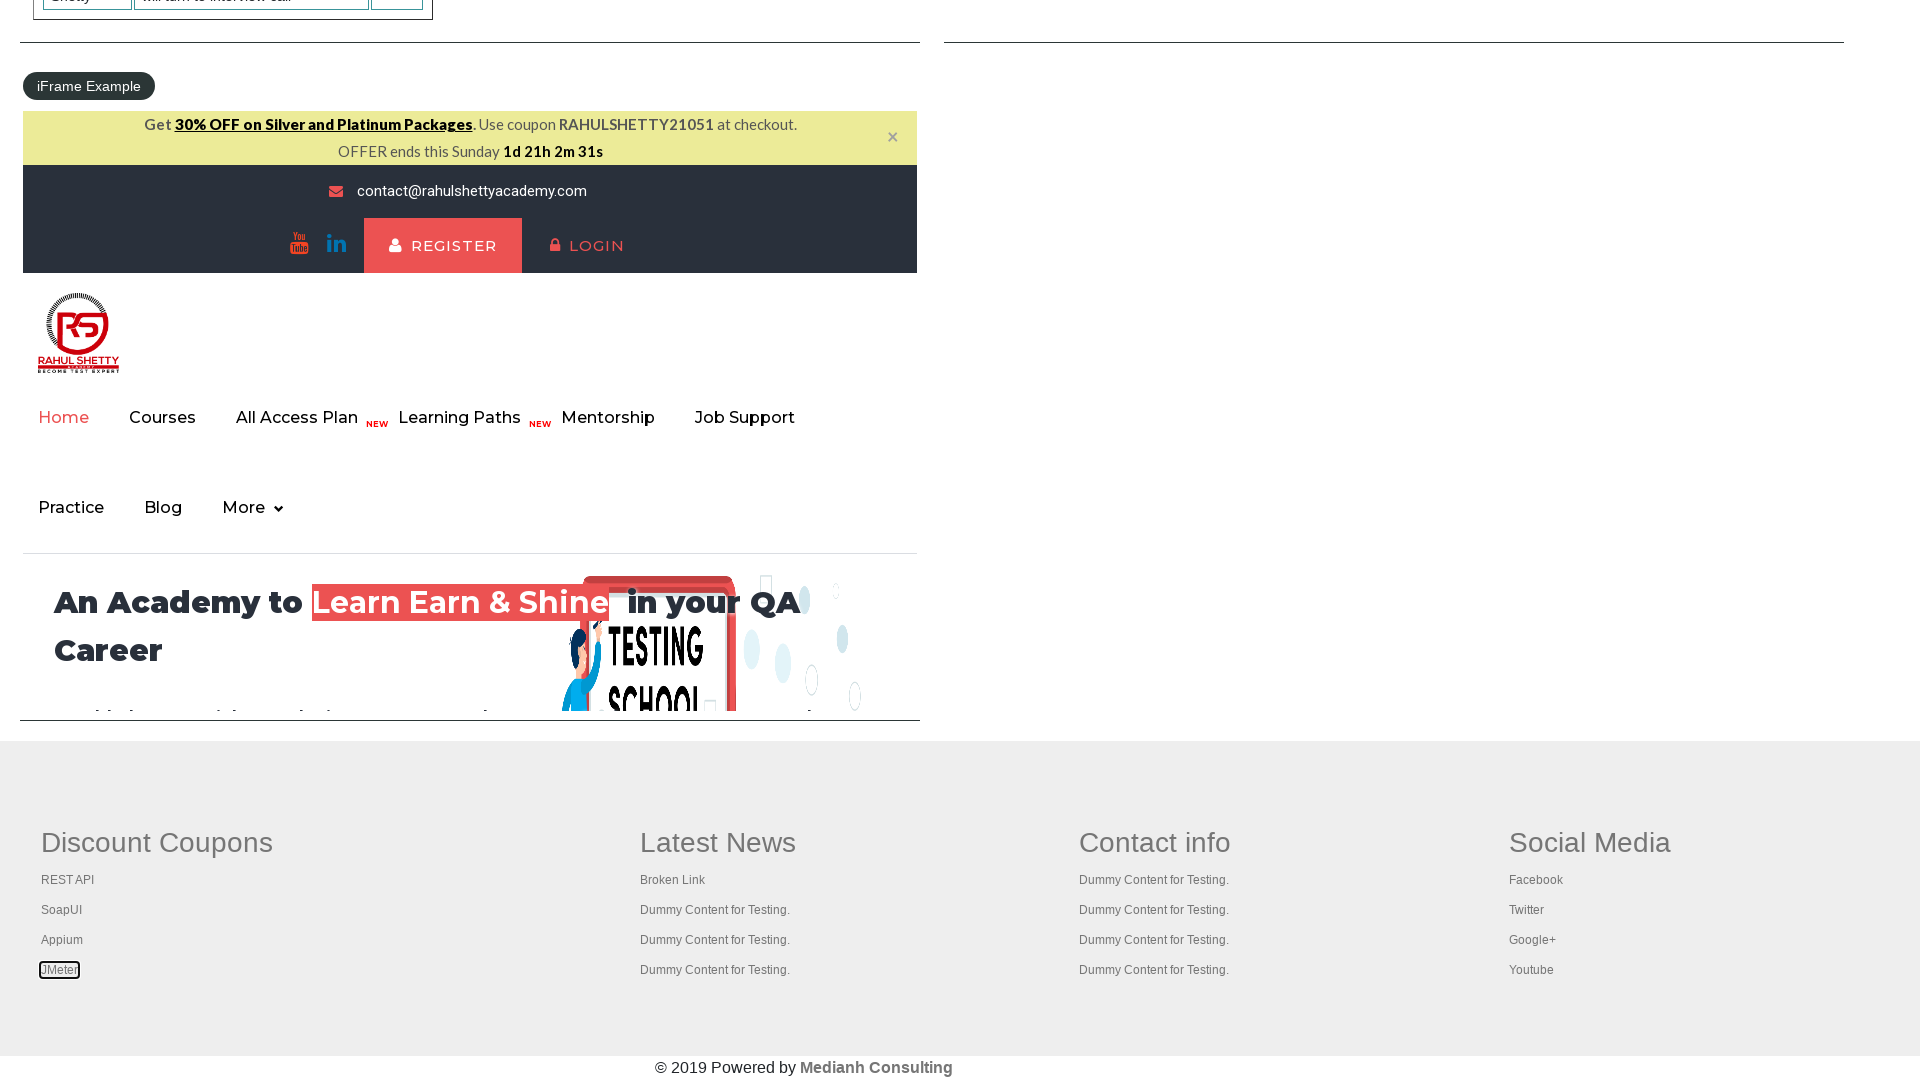

Brought a tab to front
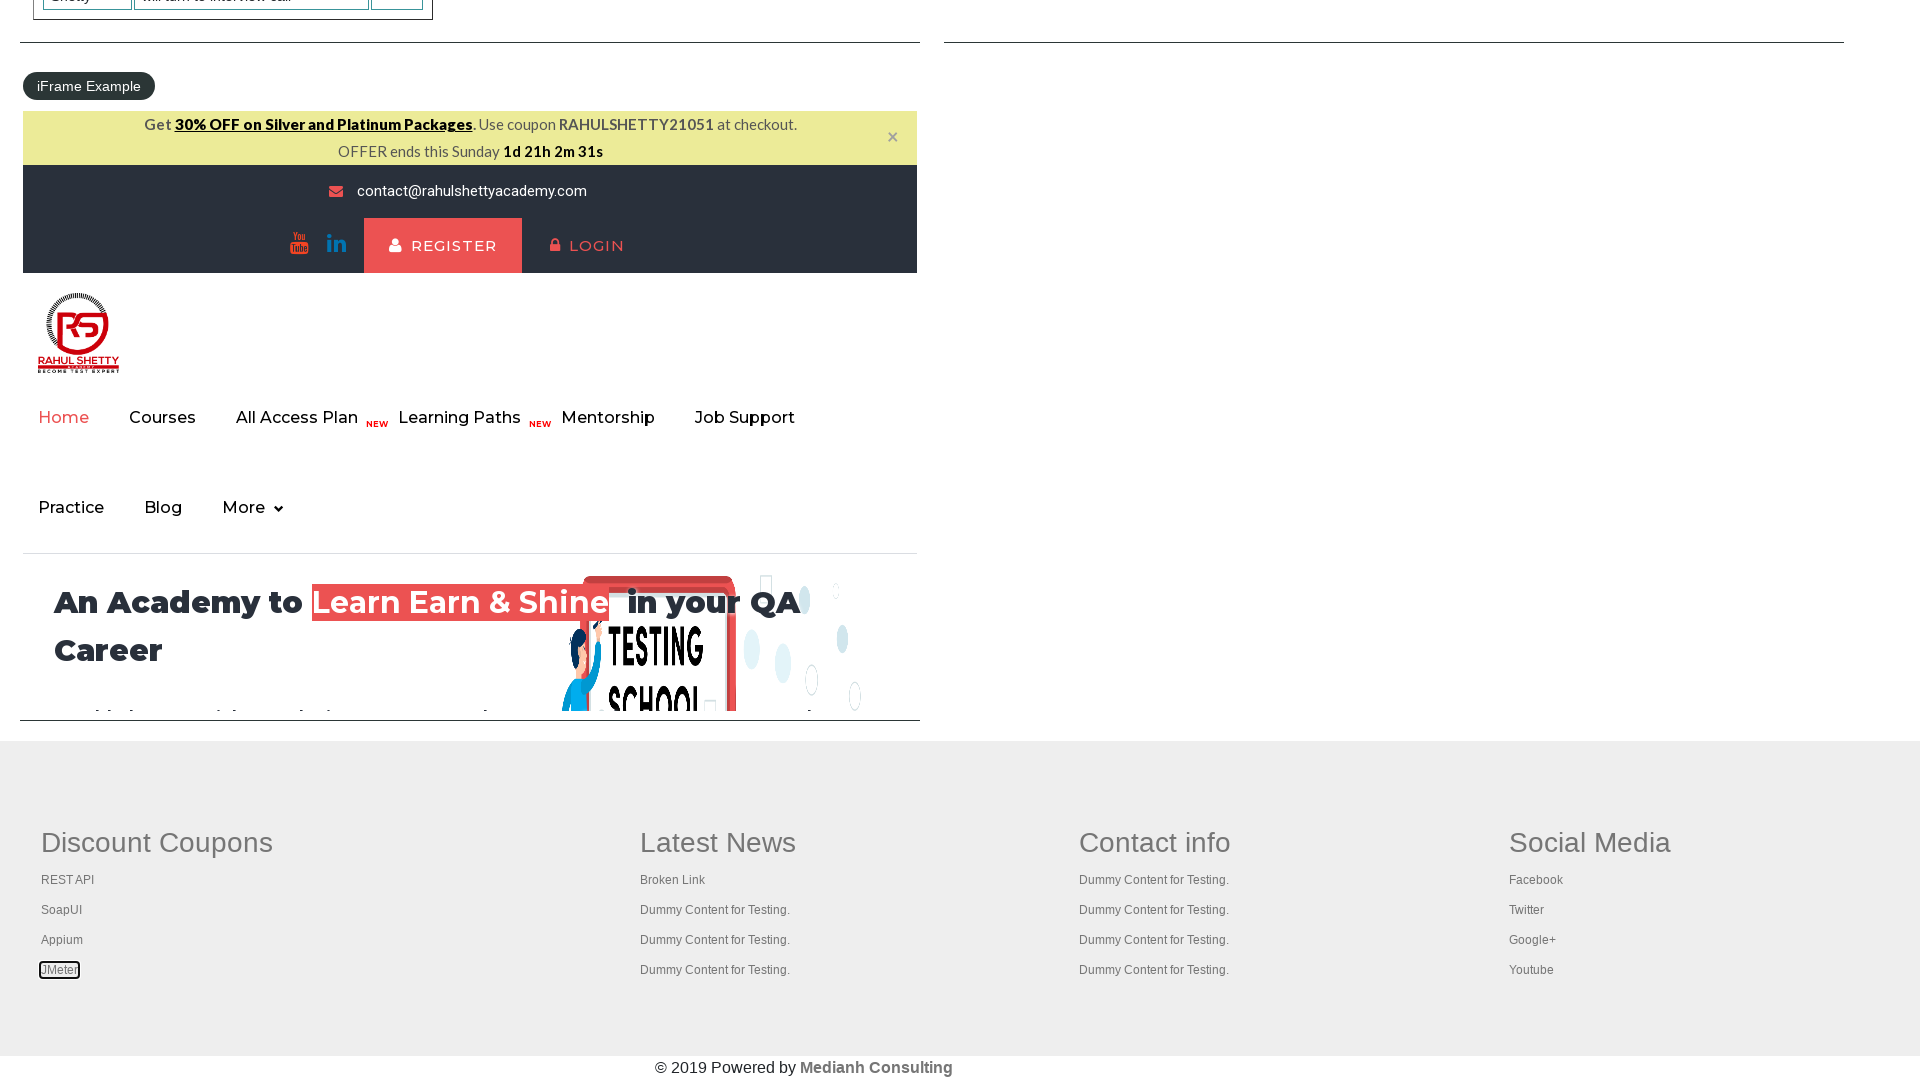

Tab content loaded (domcontentloaded)
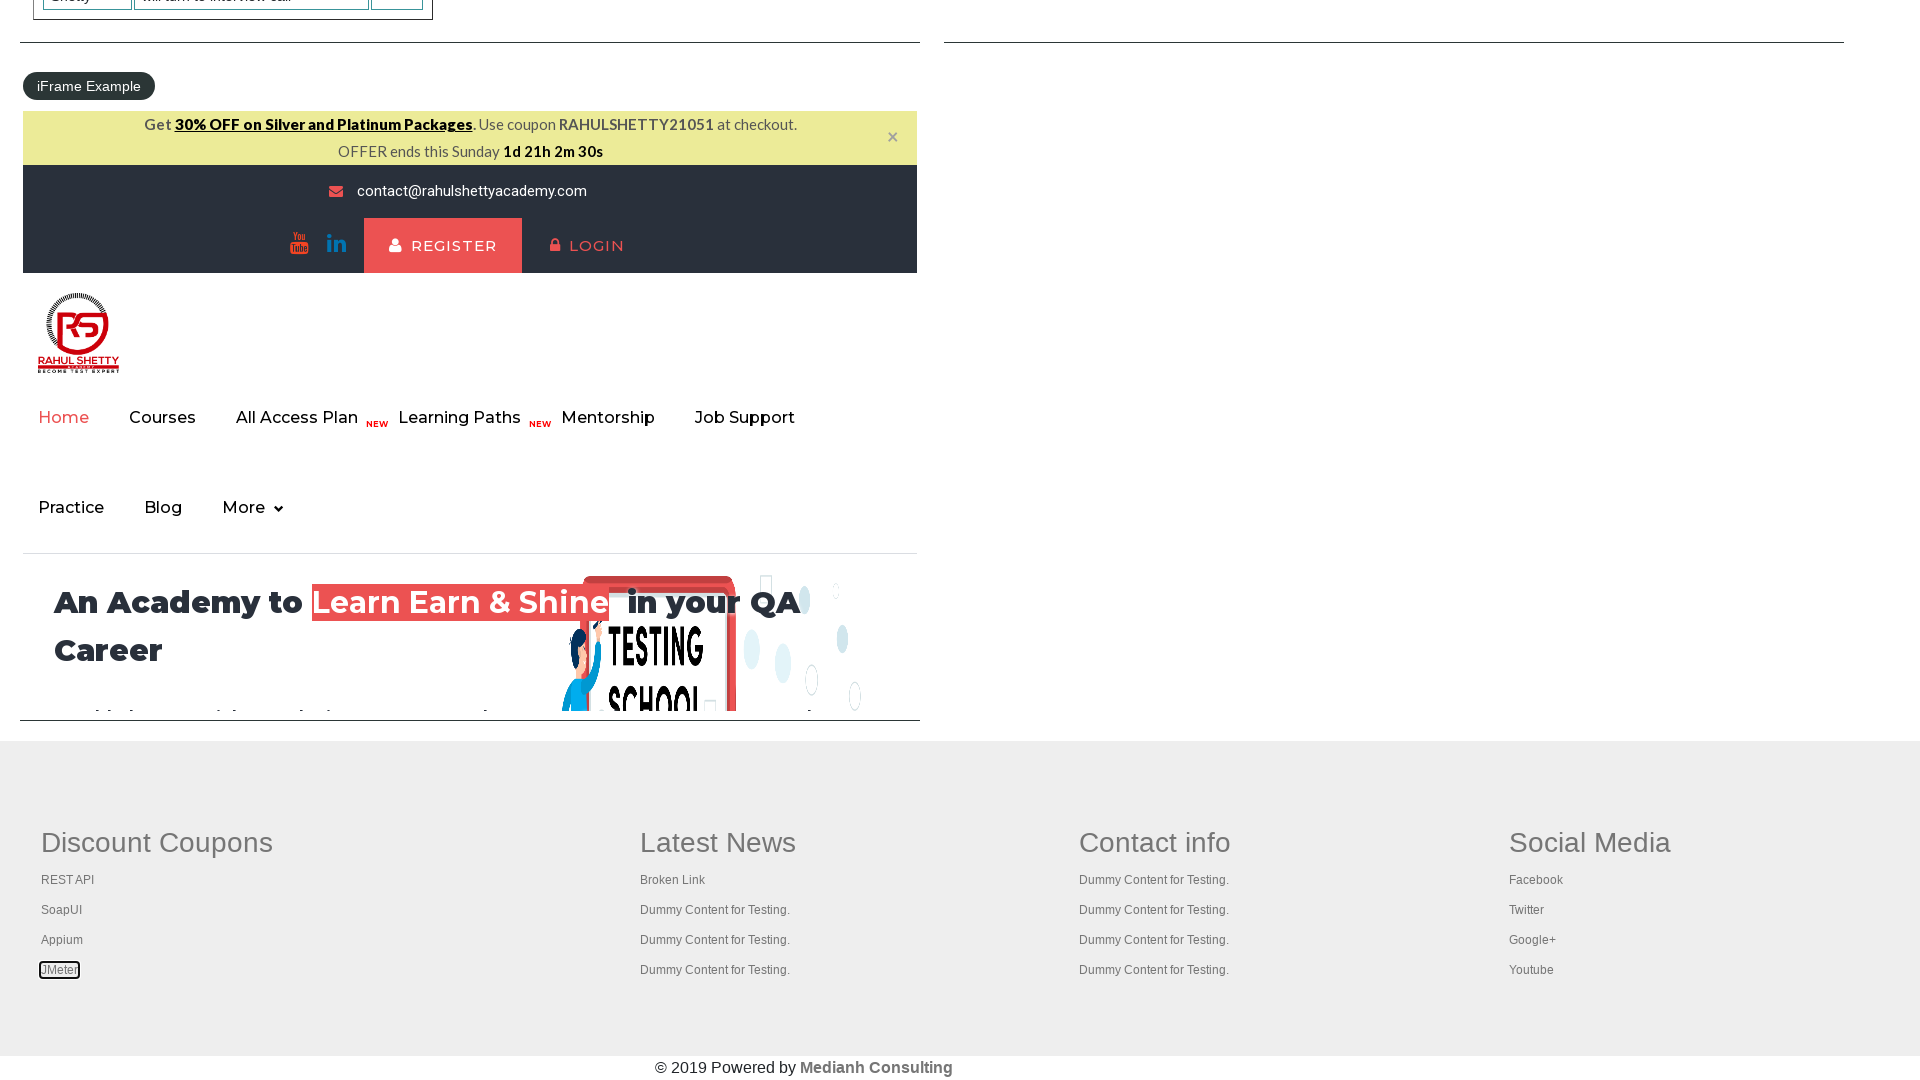

Brought a tab to front
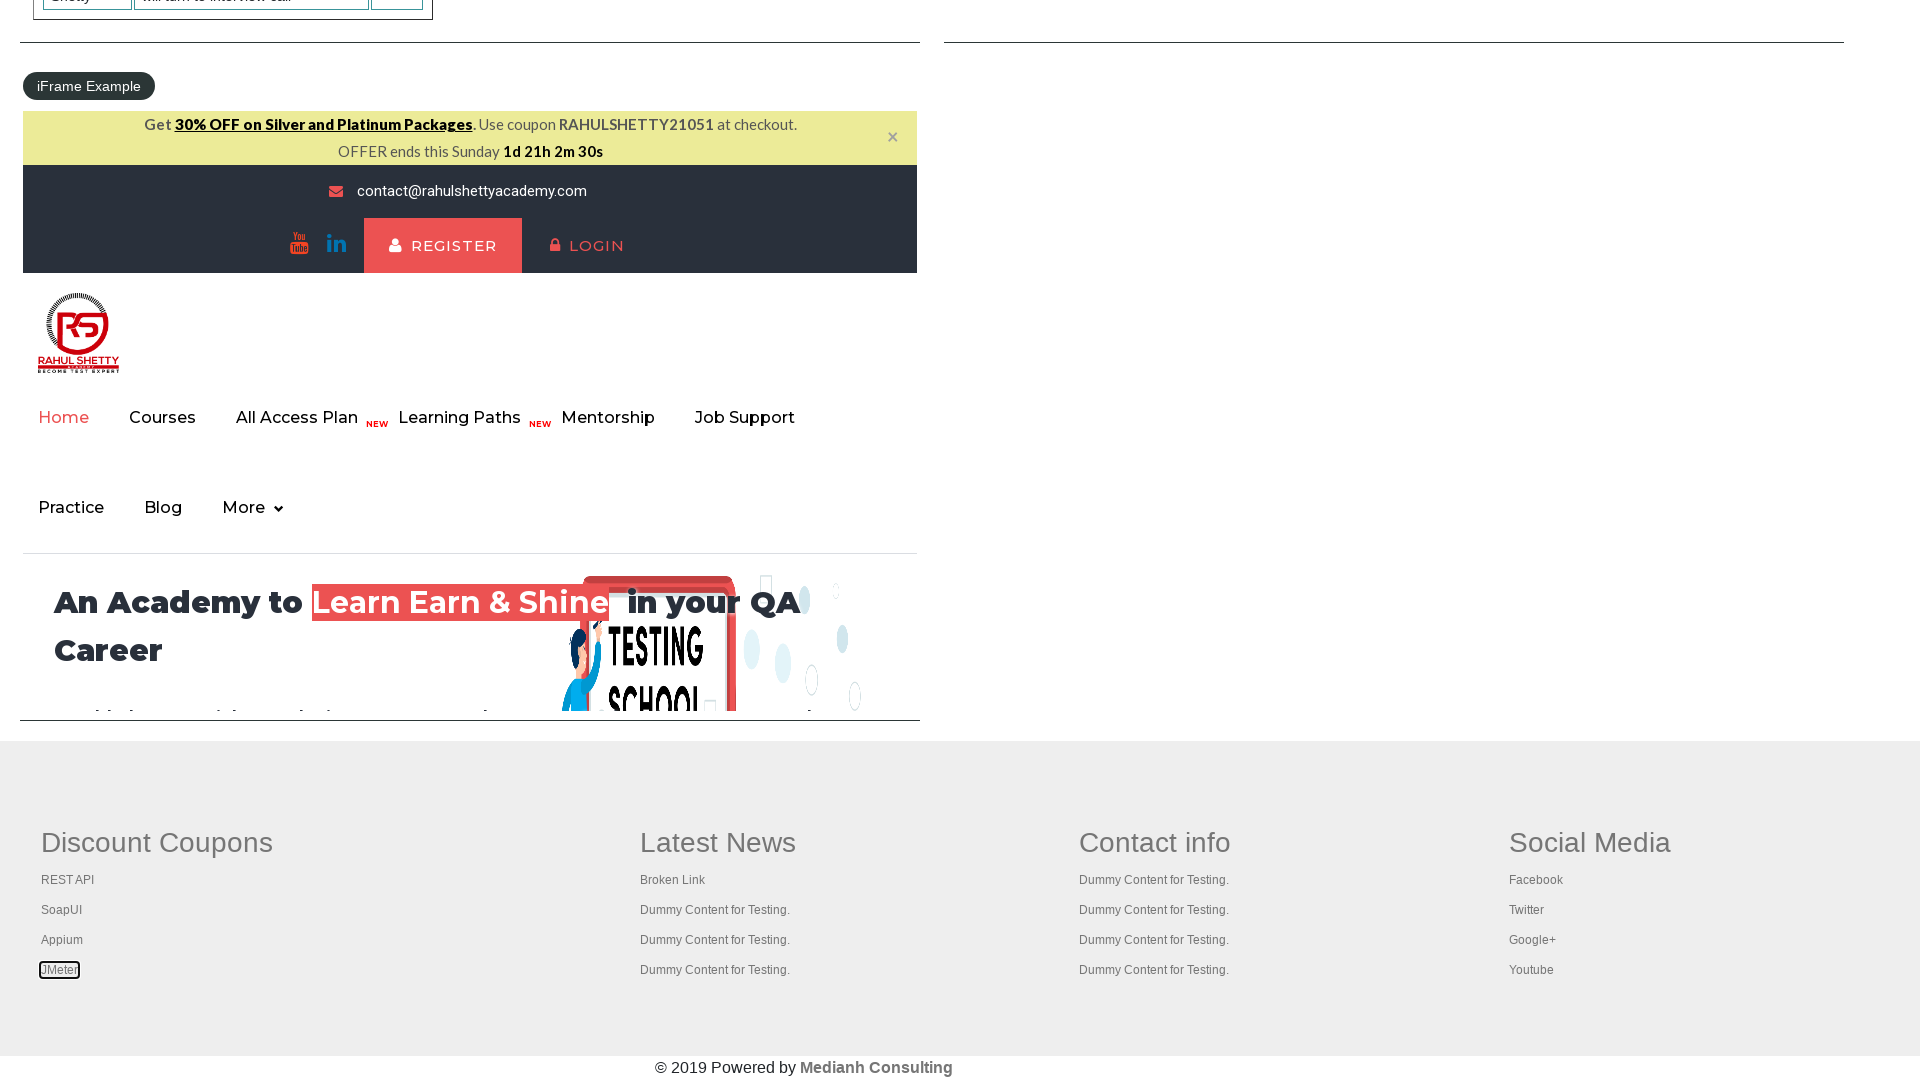

Tab content loaded (domcontentloaded)
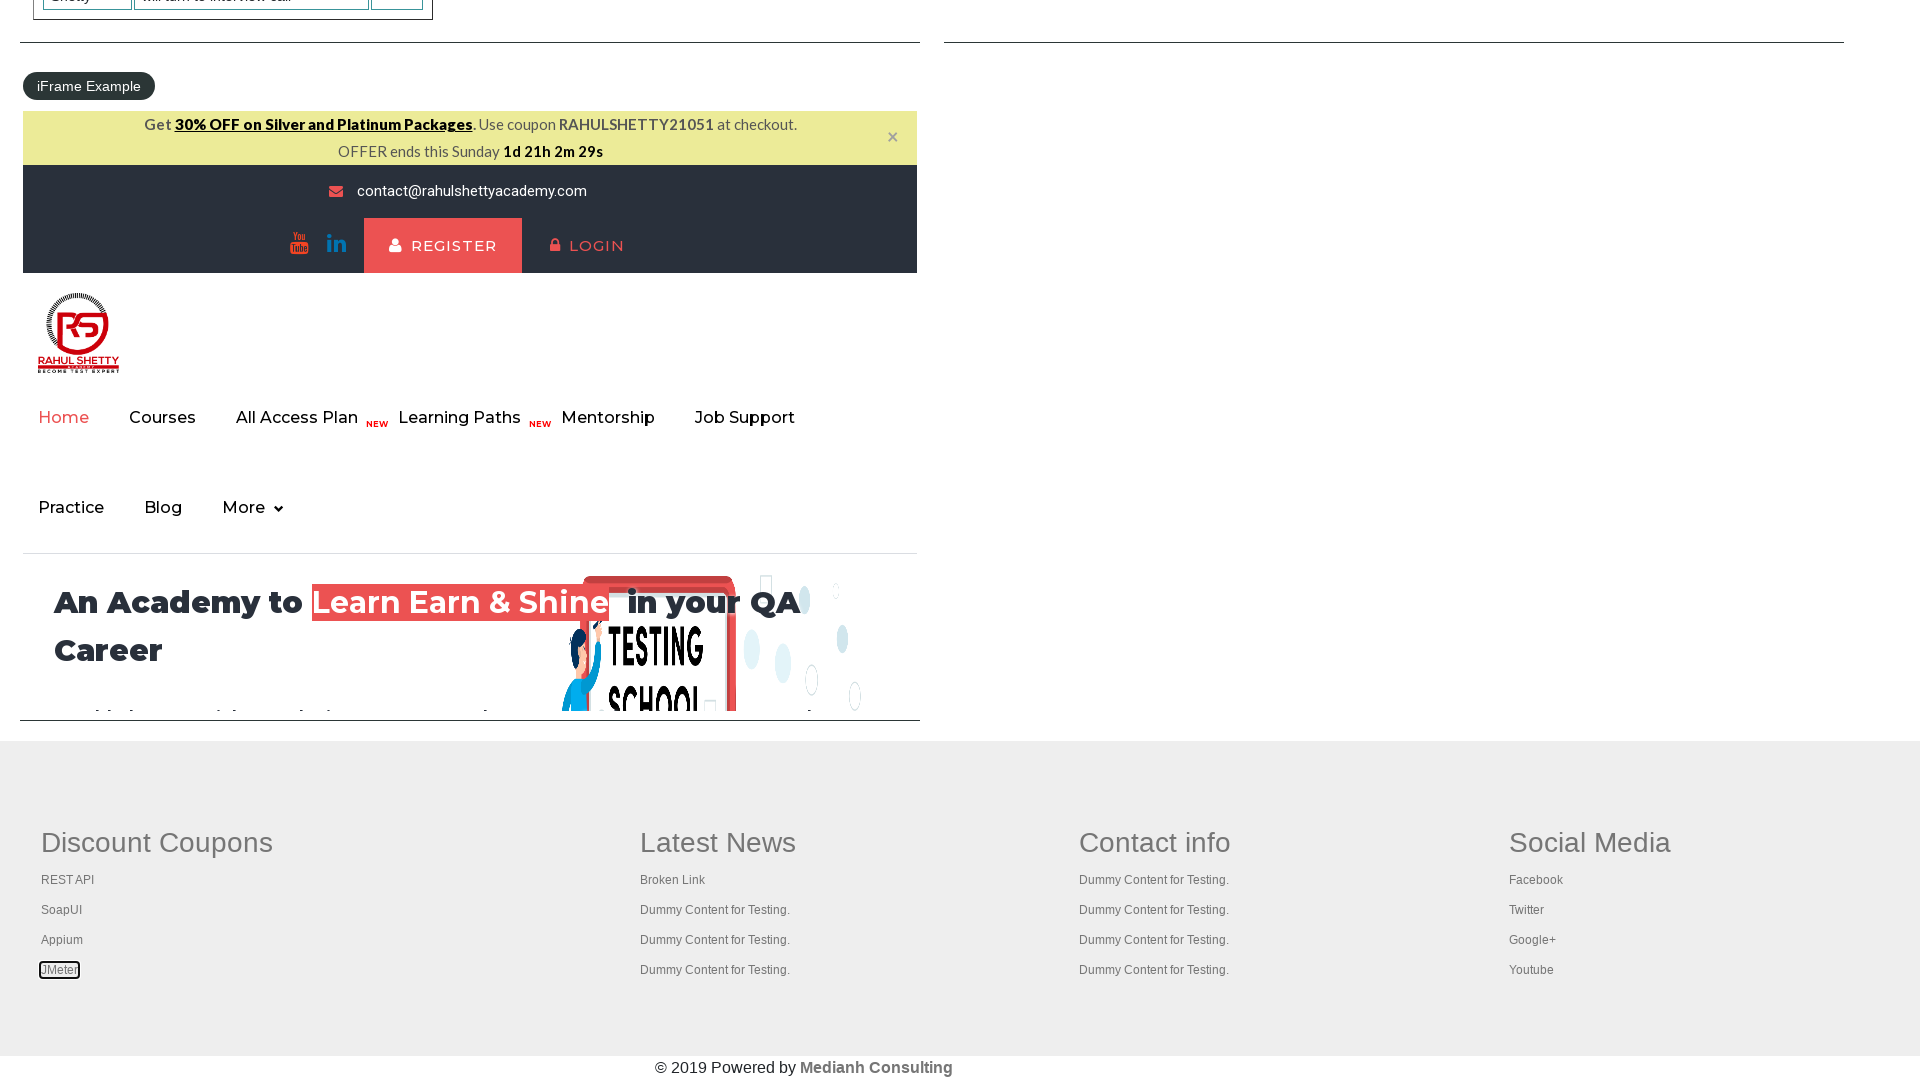

Brought a tab to front
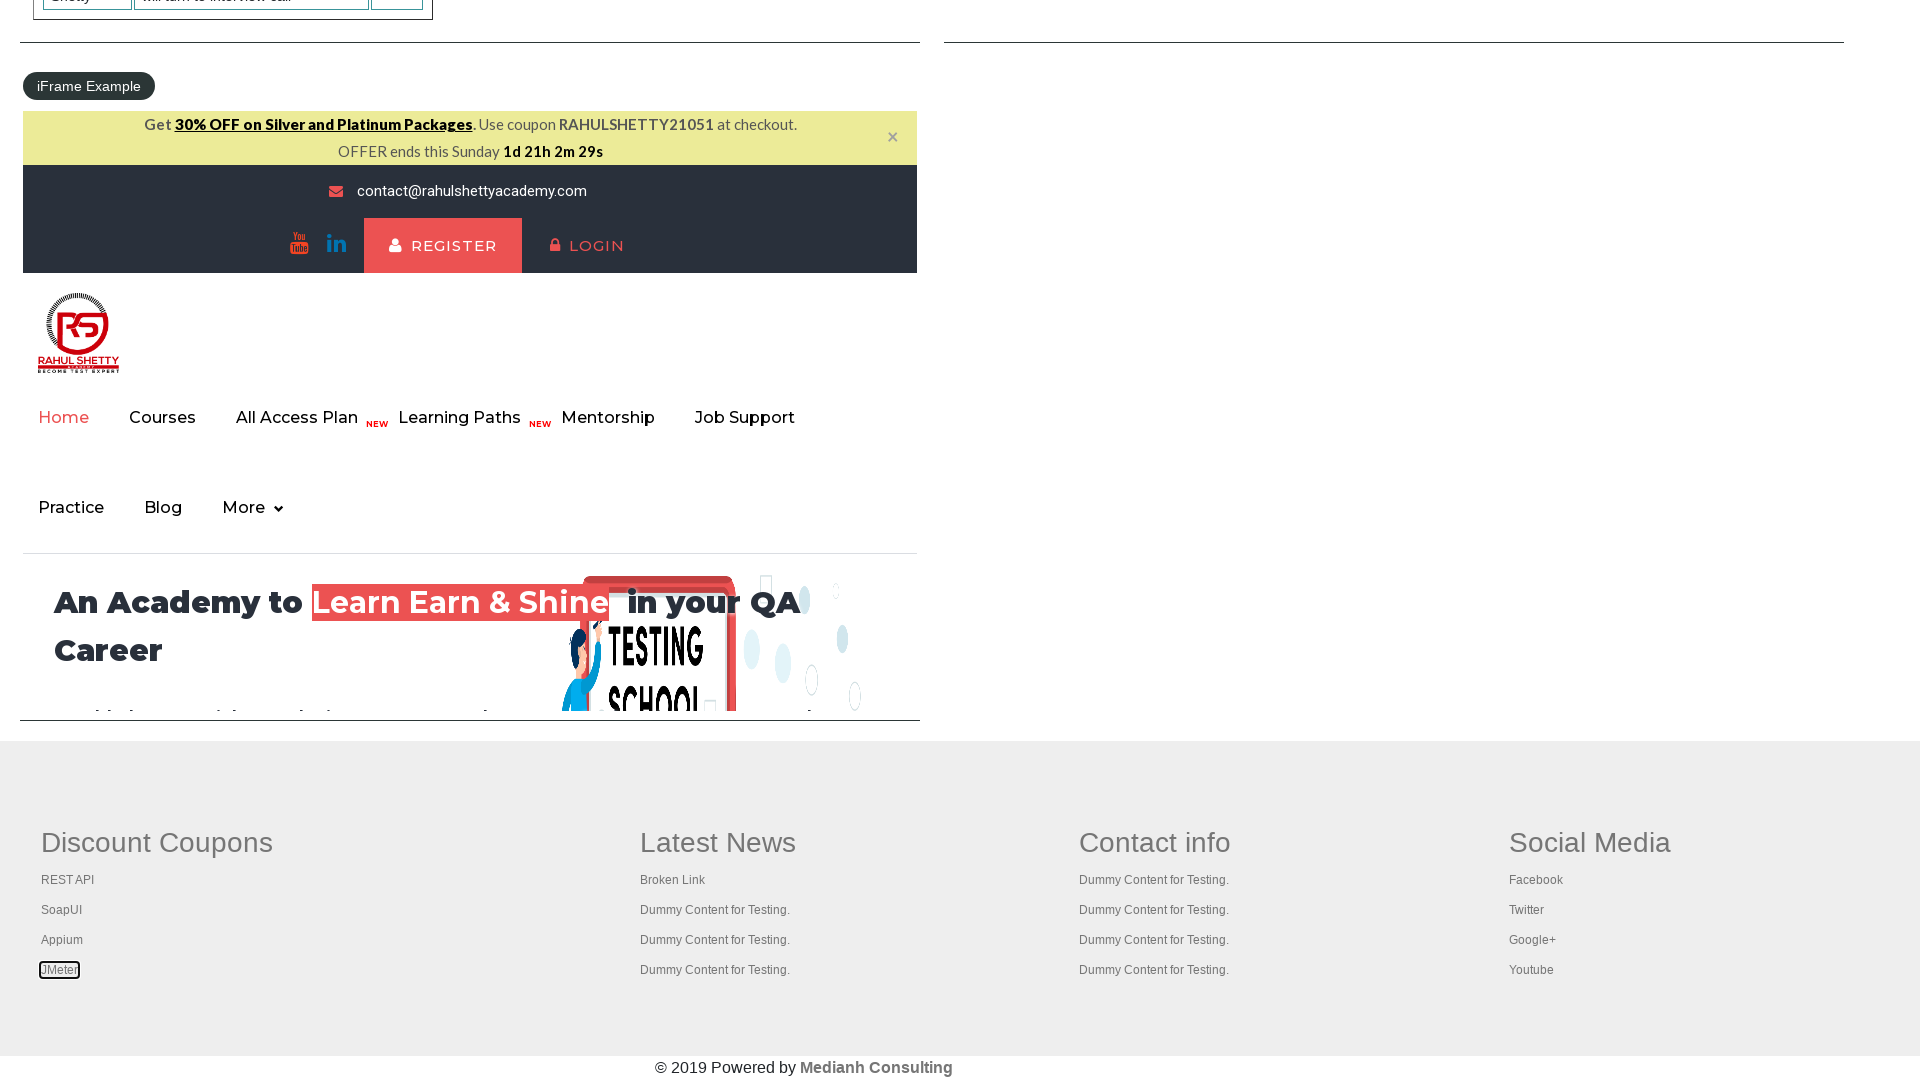

Tab content loaded (domcontentloaded)
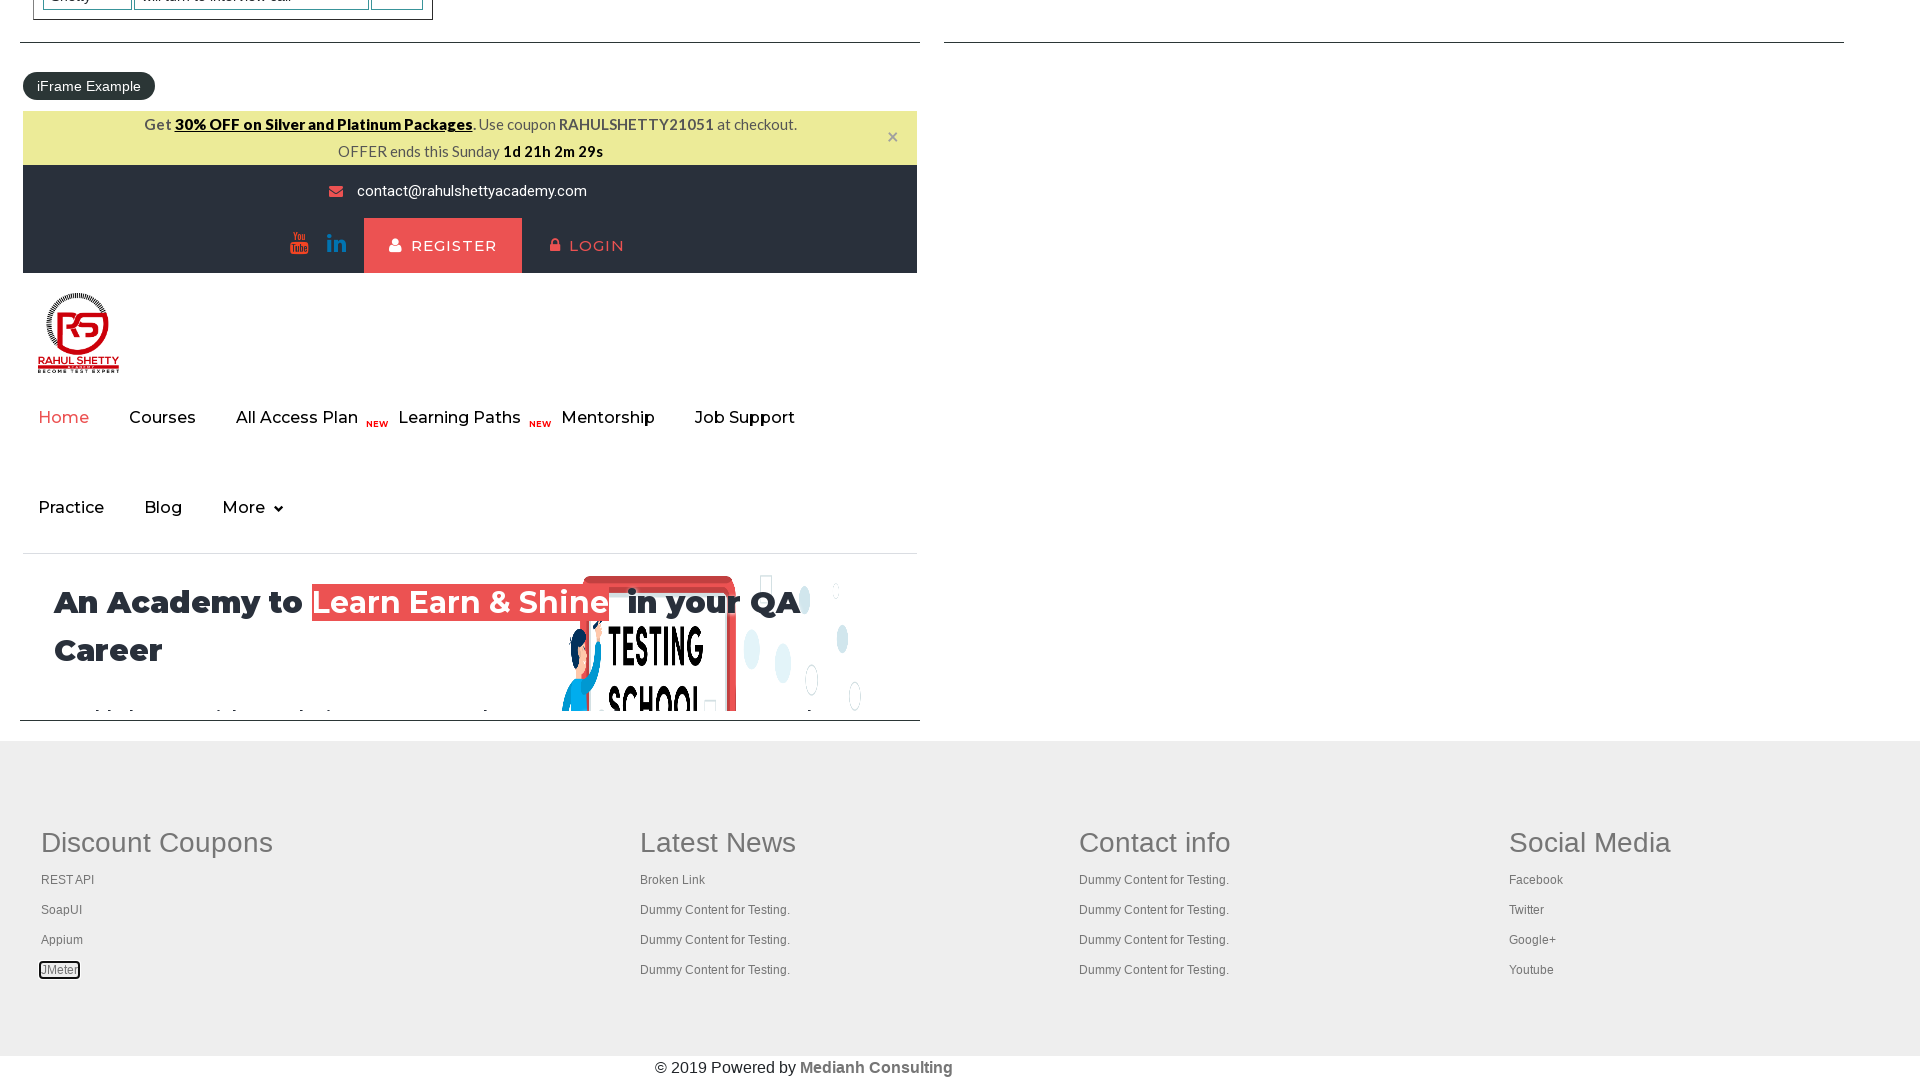

Brought a tab to front
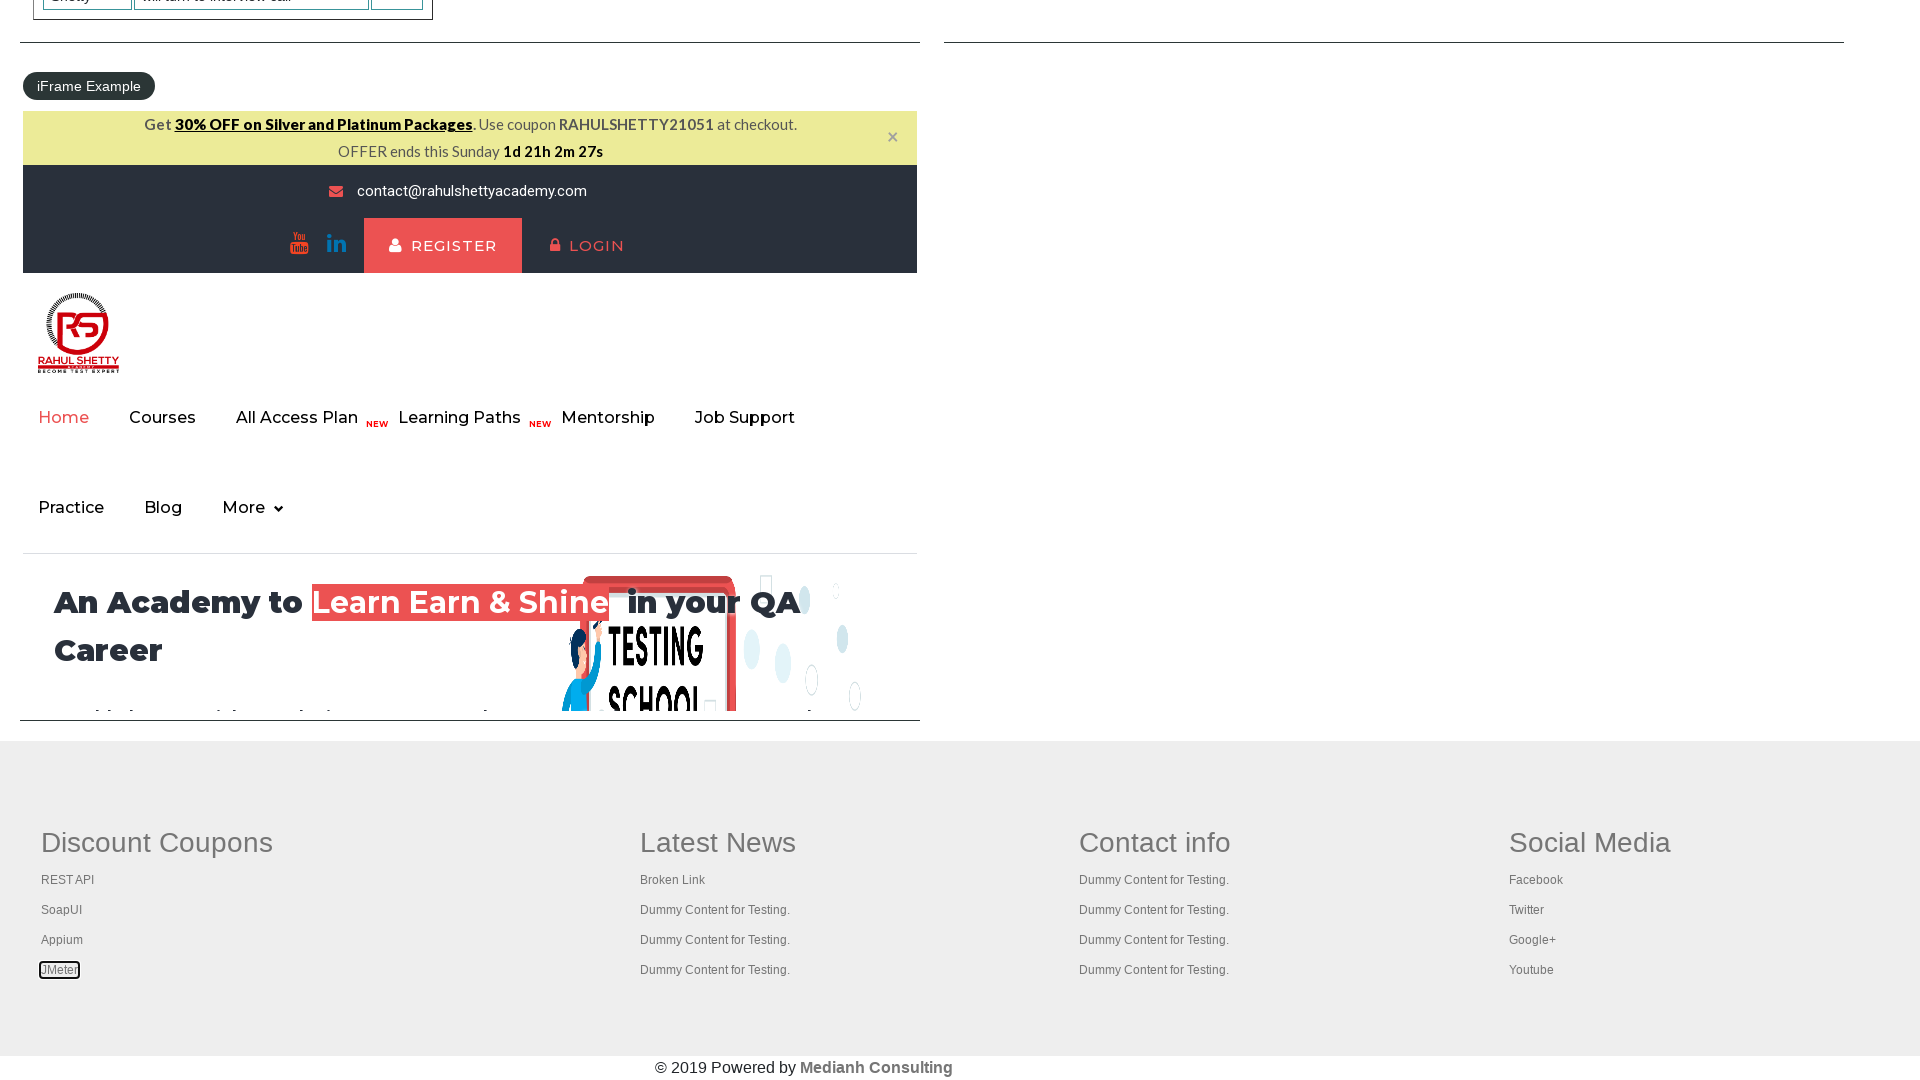

Tab content loaded (domcontentloaded)
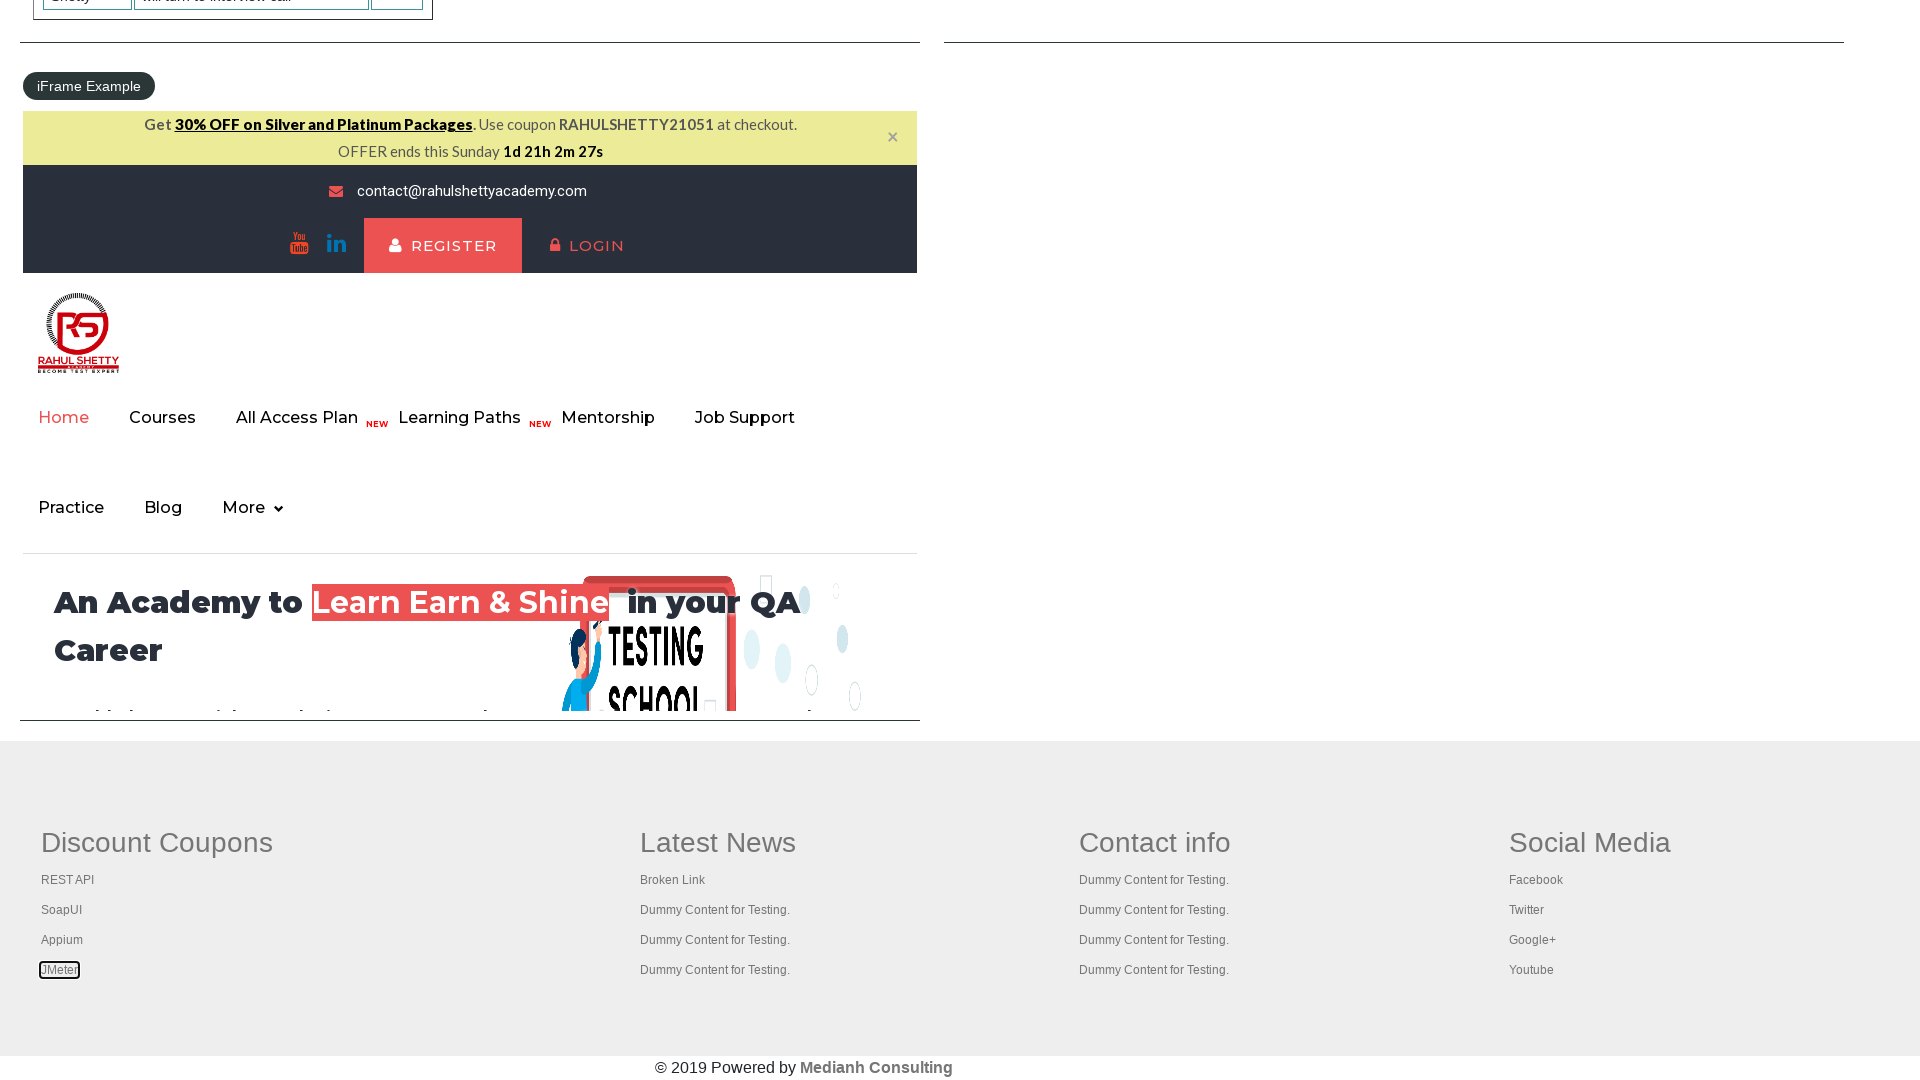

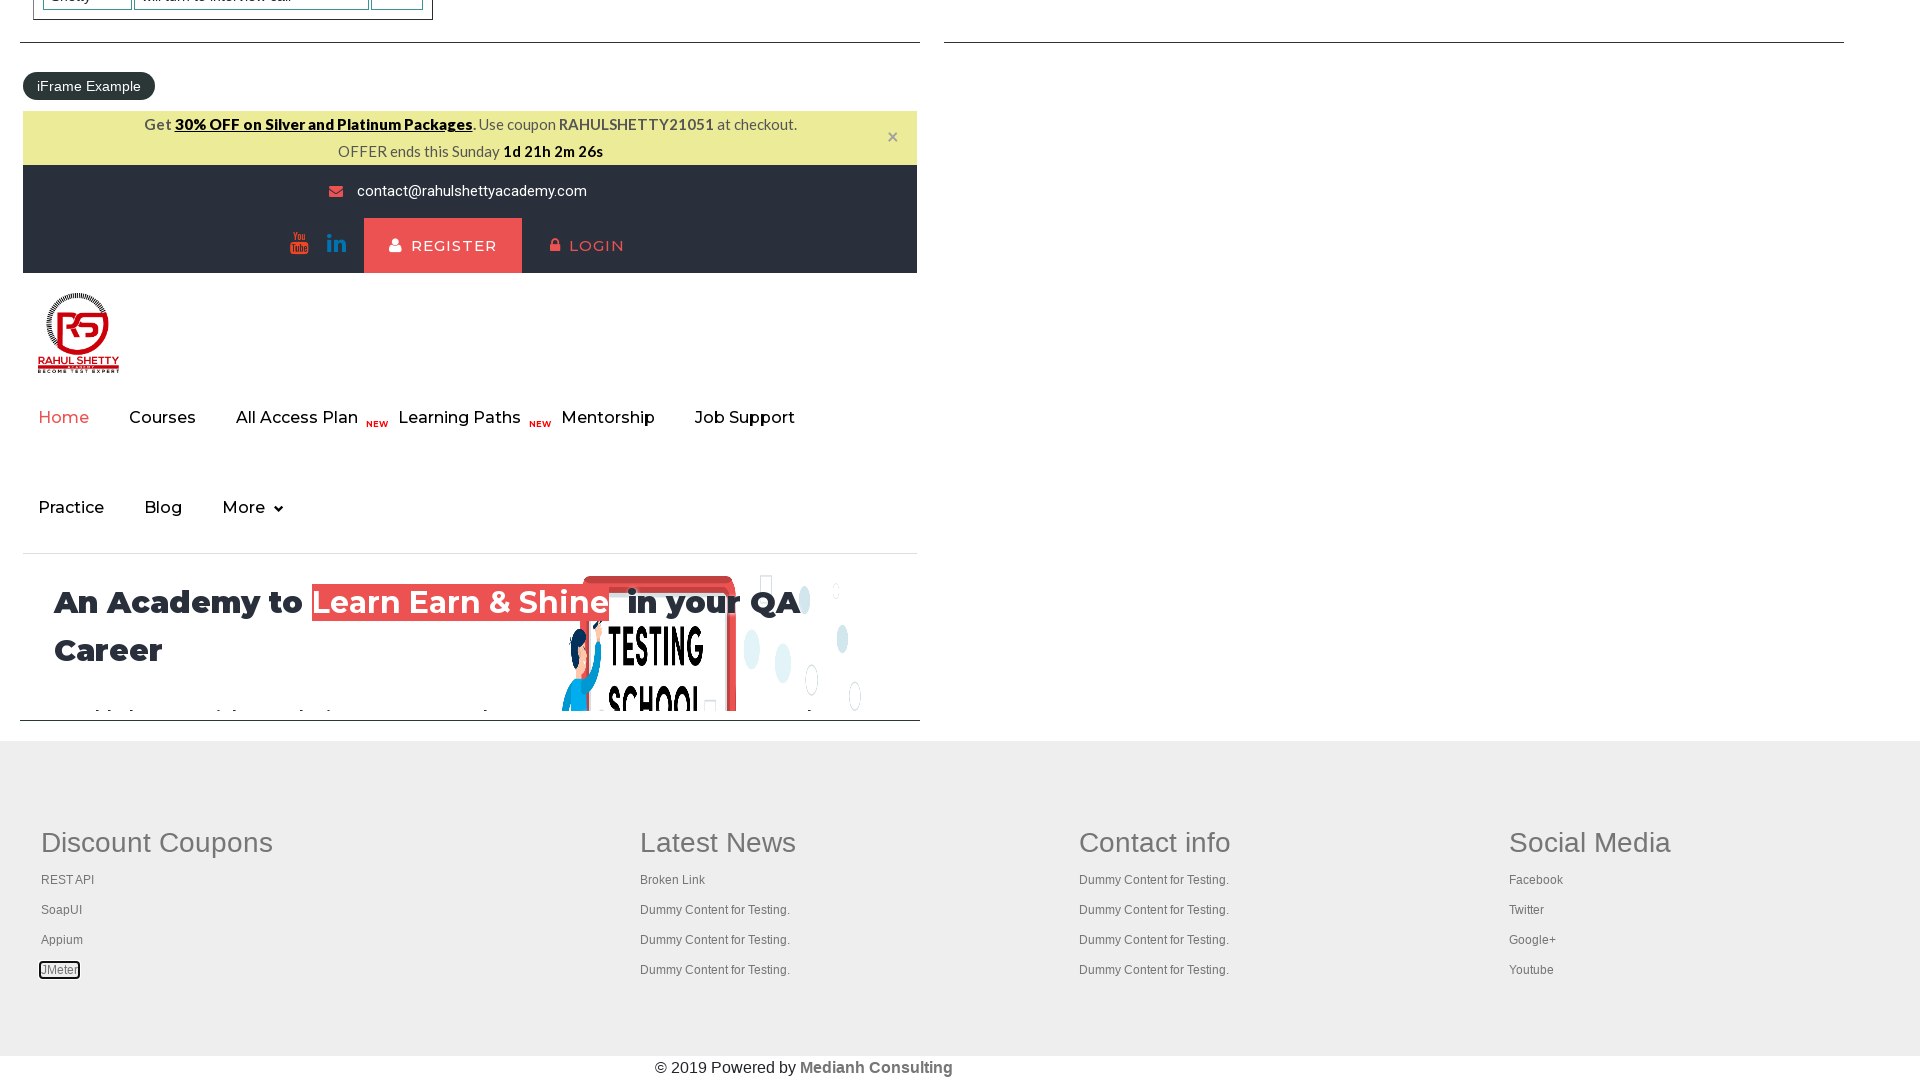